Tests the movie search filtering functionality on the Korean Film Council (KOBIS) website by applying multiple filters including production status, genre exclusions, nationality selections, and movie type filters, then verifies the filtered results are displayed.

Starting URL: https://www.kobis.or.kr/kobis/business/mast/mvie/searchMovieList.do

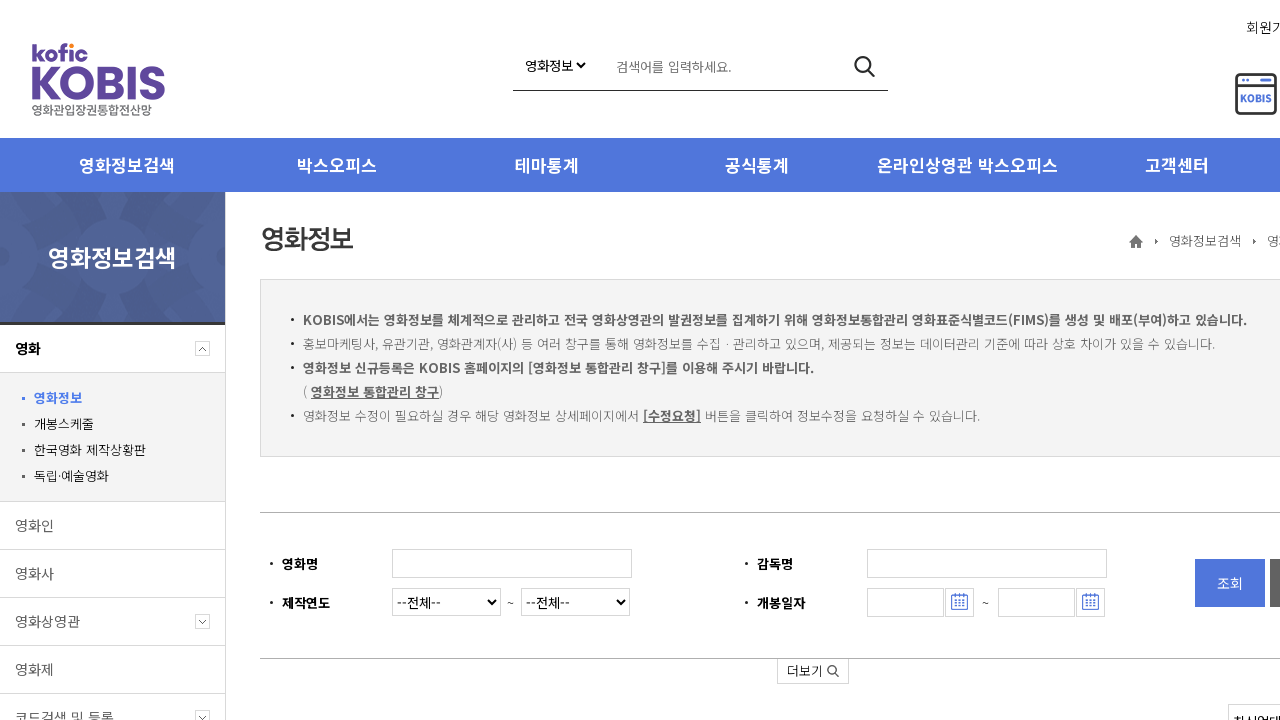

Waited for page to load with networkidle state
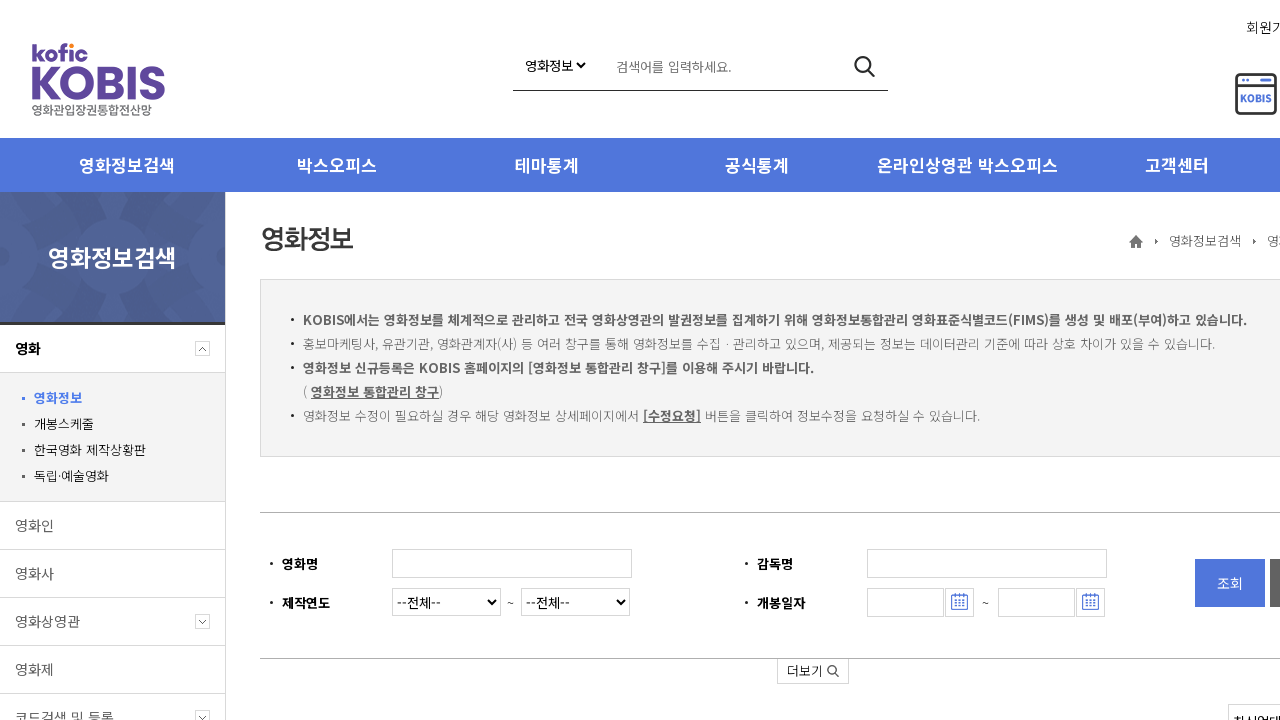

Clicked 'More' button to expand search filters at (812, 672) on xpath=//*[@id="content"]/div[3]/div[2]/a[1]
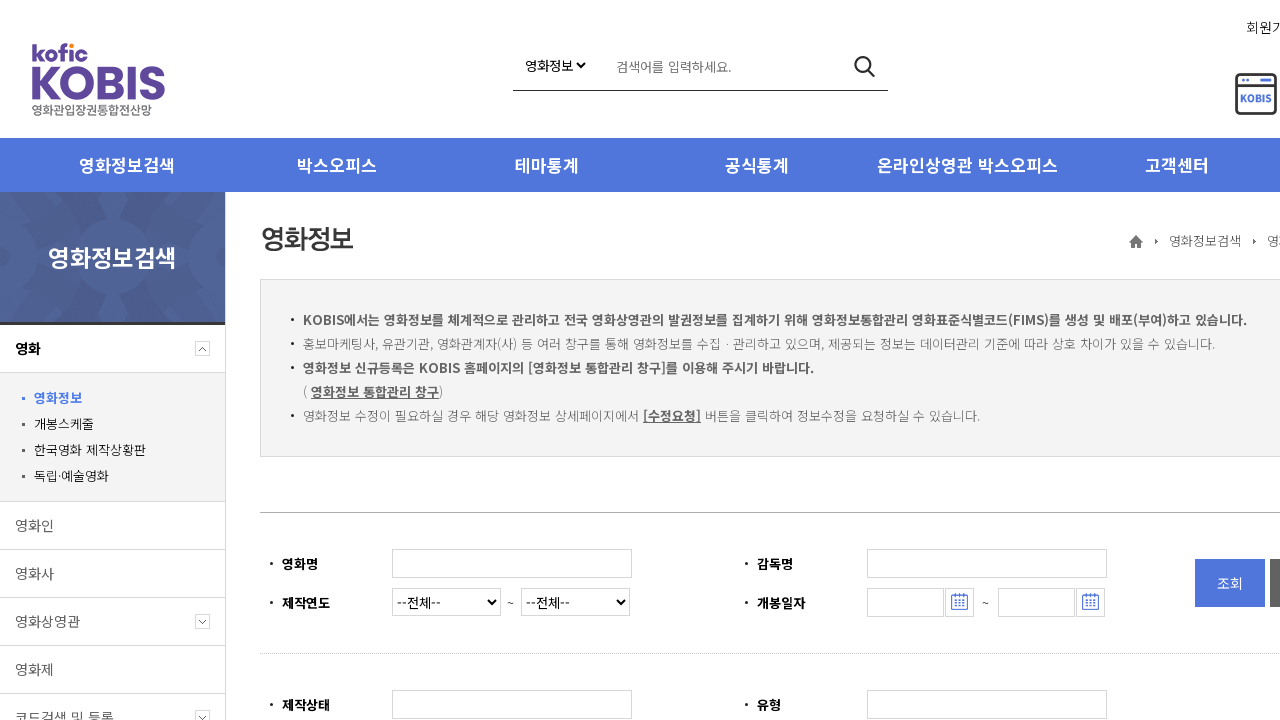

Opened production status dropdown filter at (512, 704) on xpath=//*[@id="sPrdtStatStr"]
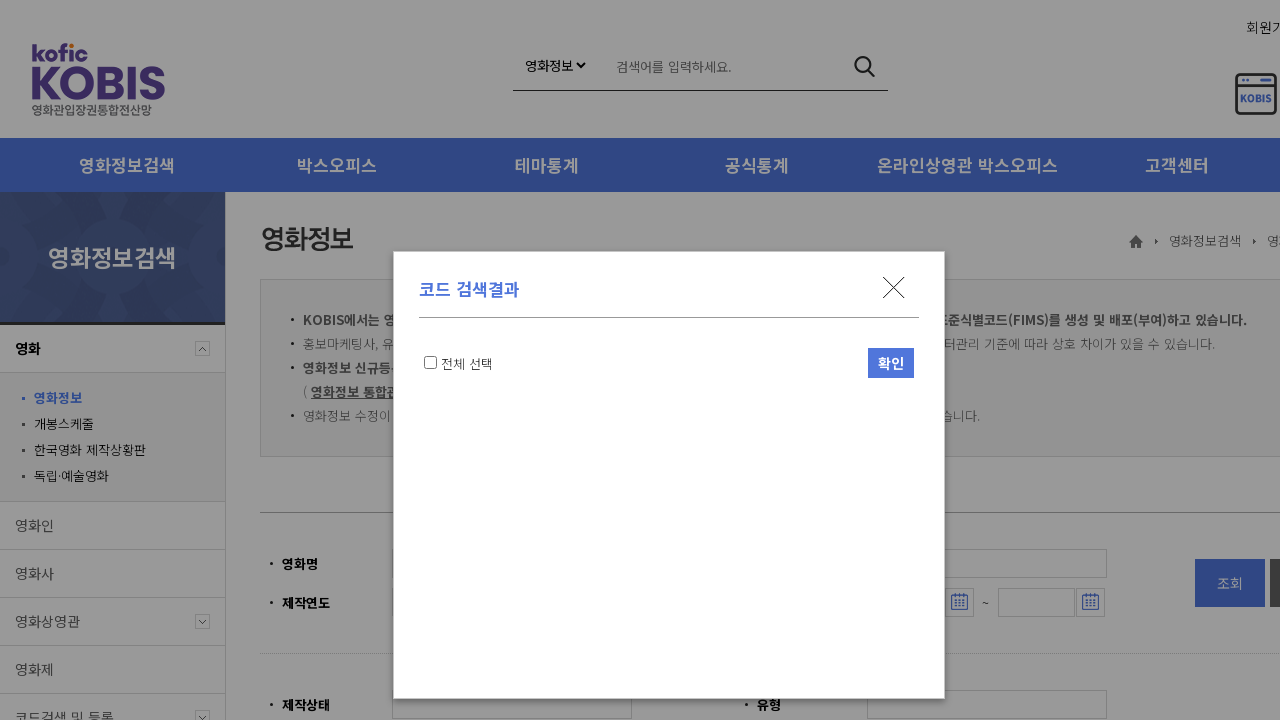

Selected '개봉' (Released) production status at (444, 448) on xpath=//*[@id="mul_chk_det0"]
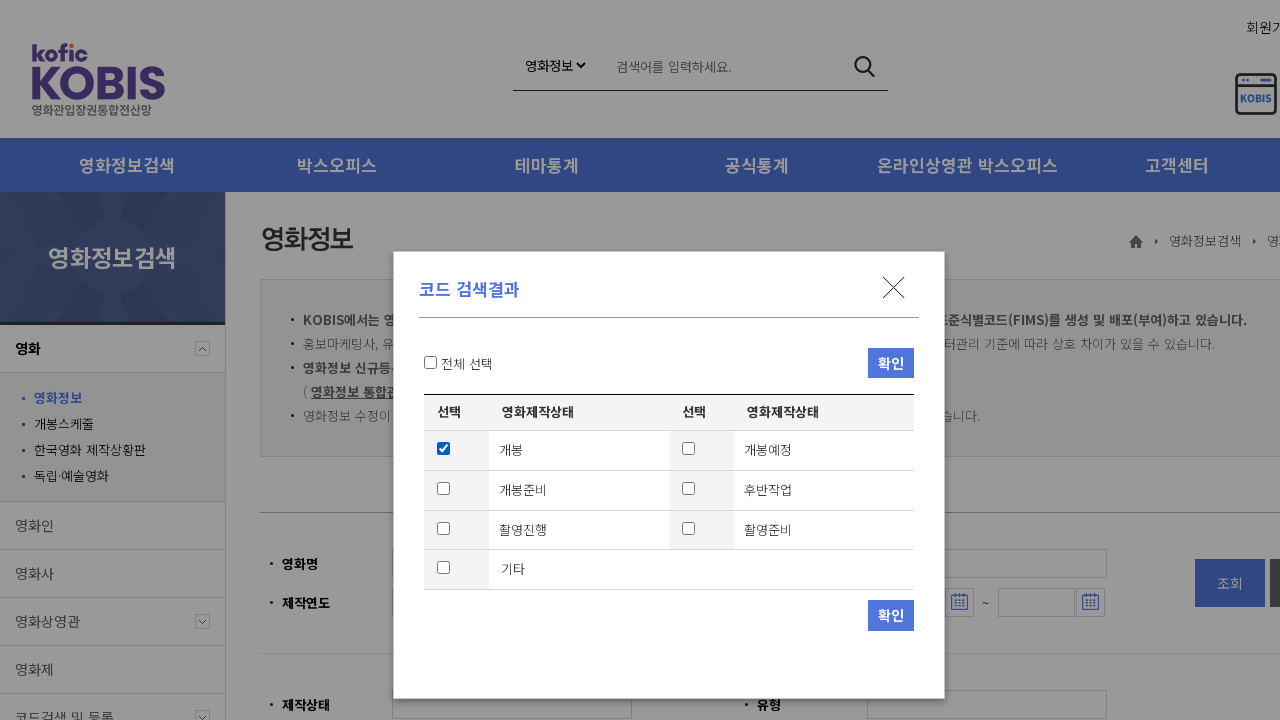

Confirmed production status filter selection at (891, 363) on xpath=//*[@id="layerConfirmChk"]
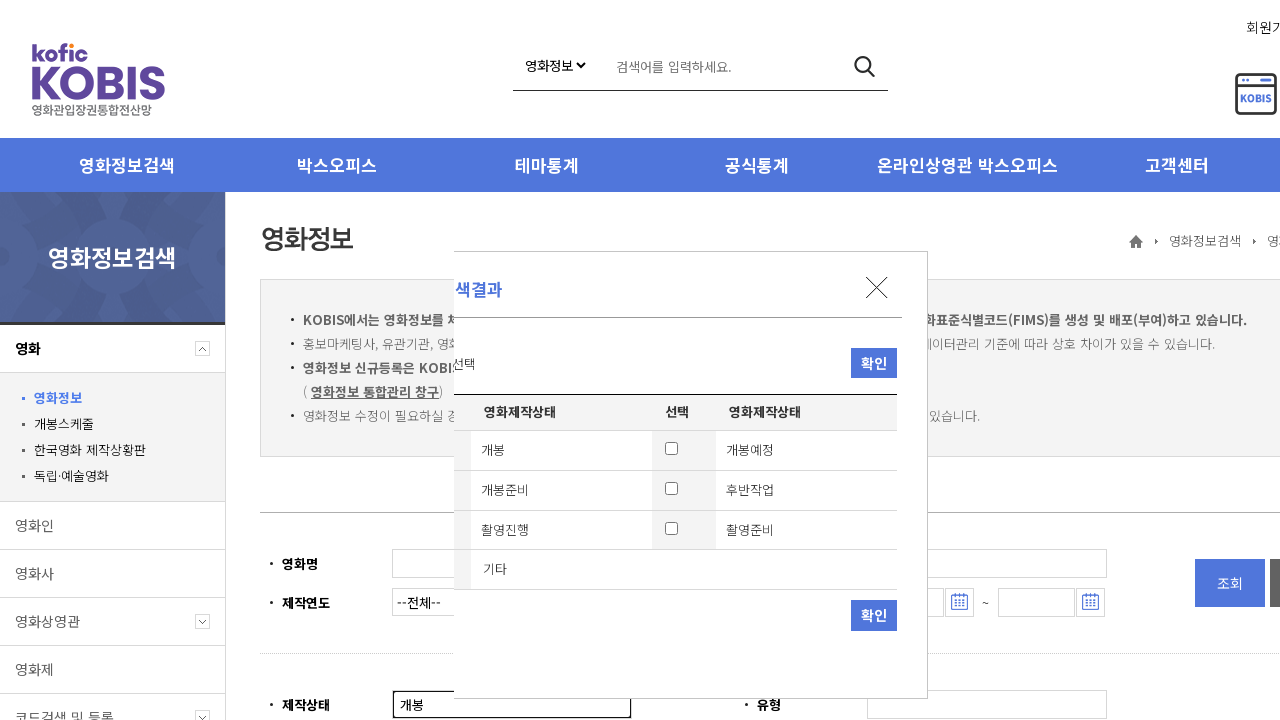

Waited 1000ms for production status filter to apply
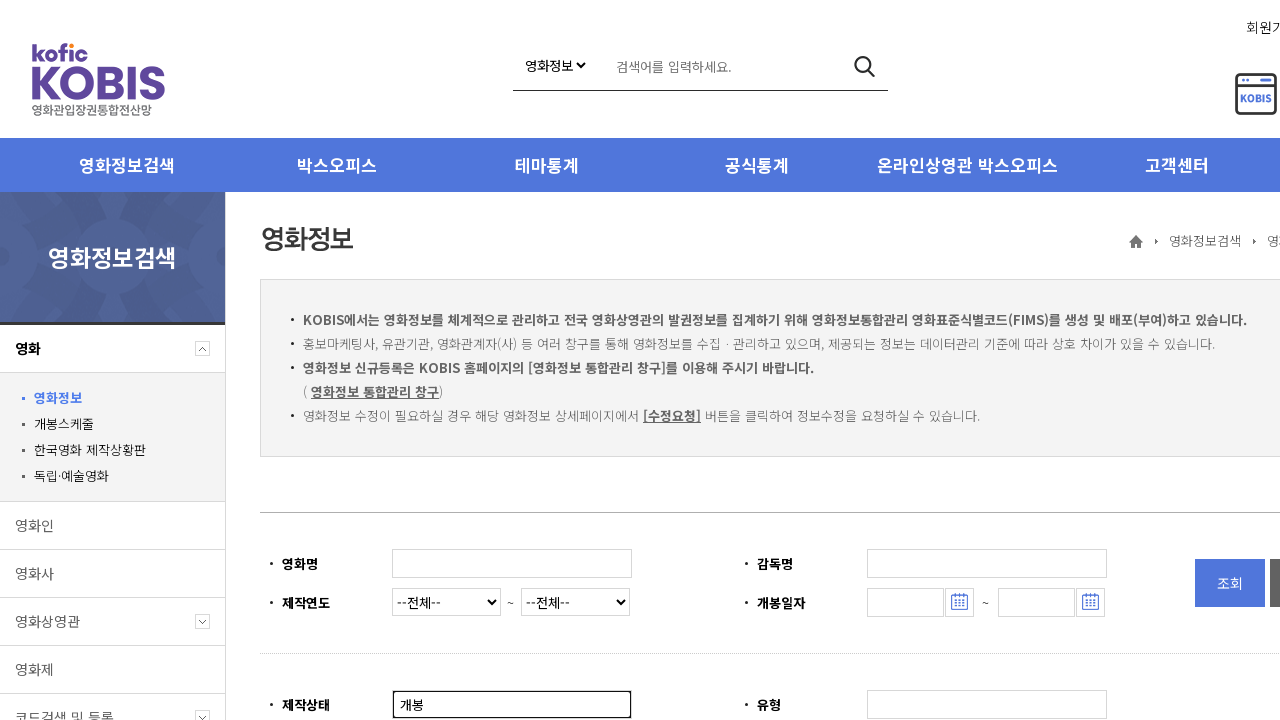

Opened genre filter dropdown at (512, 360) on xpath=//*[@id="sGenreStr"]
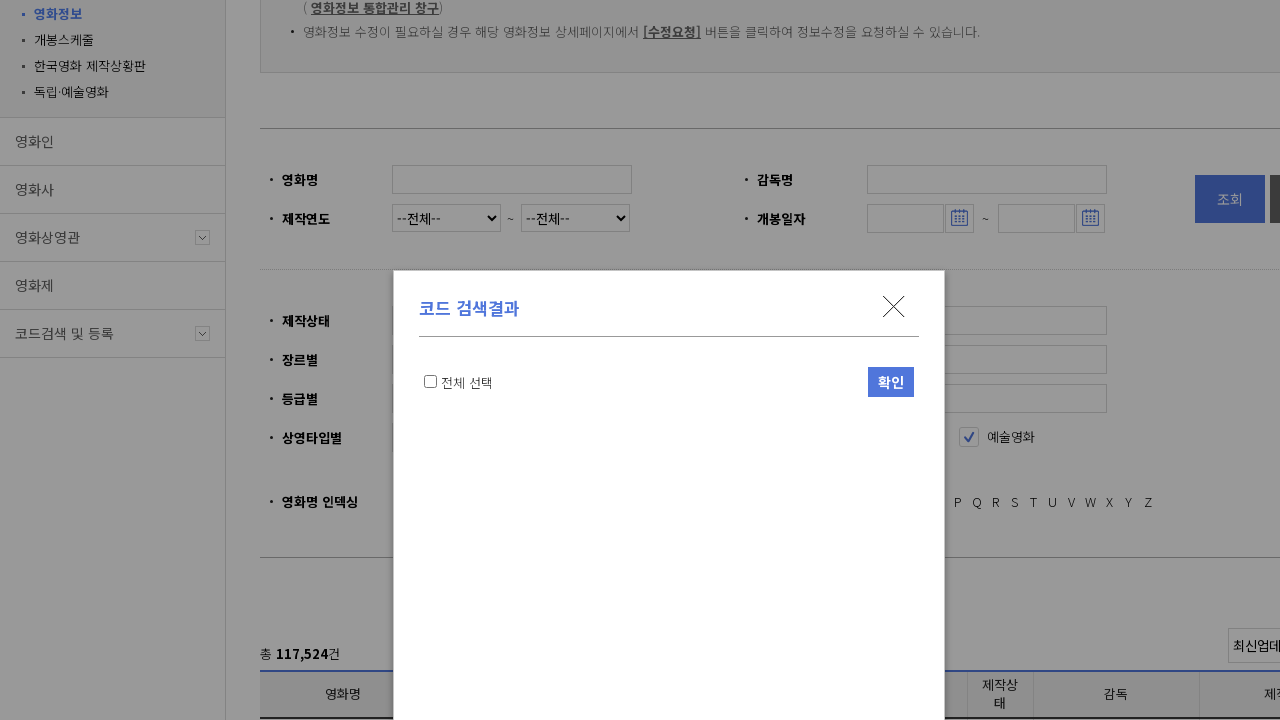

Waited for genre filter table to load
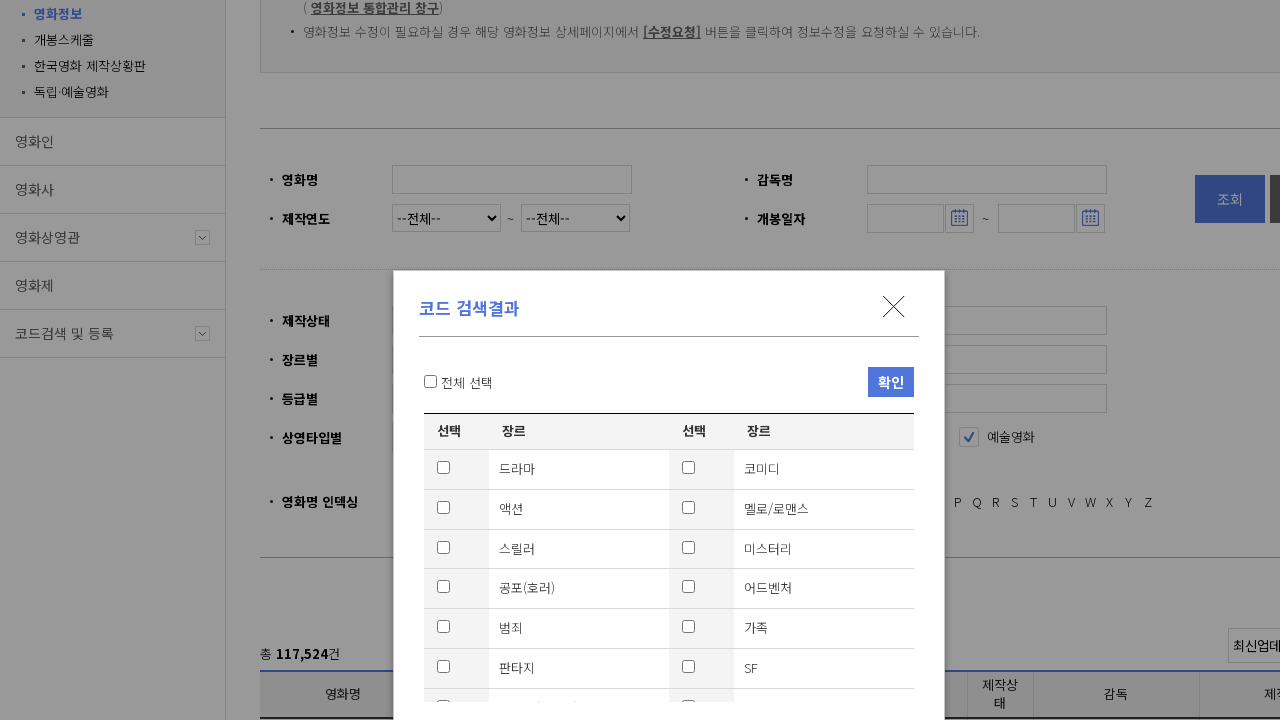

Clicked 'Select All' checkbox for genres at (430, 382) on xpath=//*[@id="chkAllChkBox"]
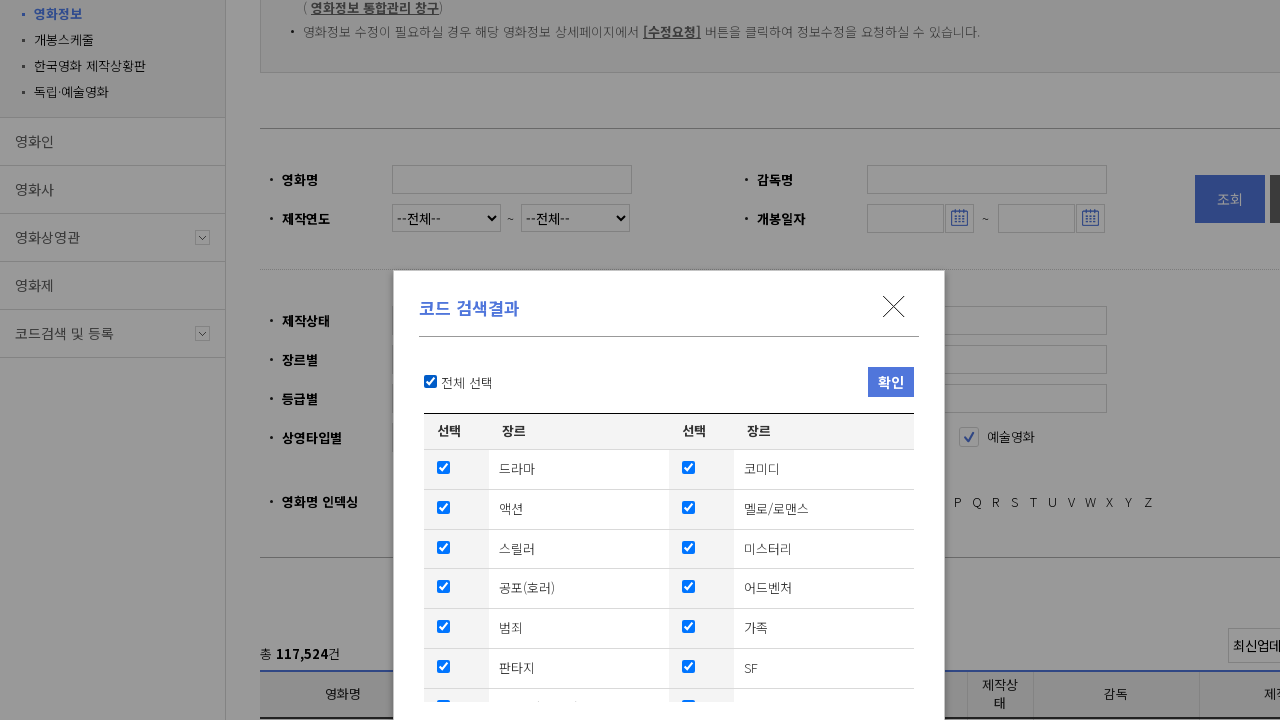

Waited 1000ms after selecting all genres
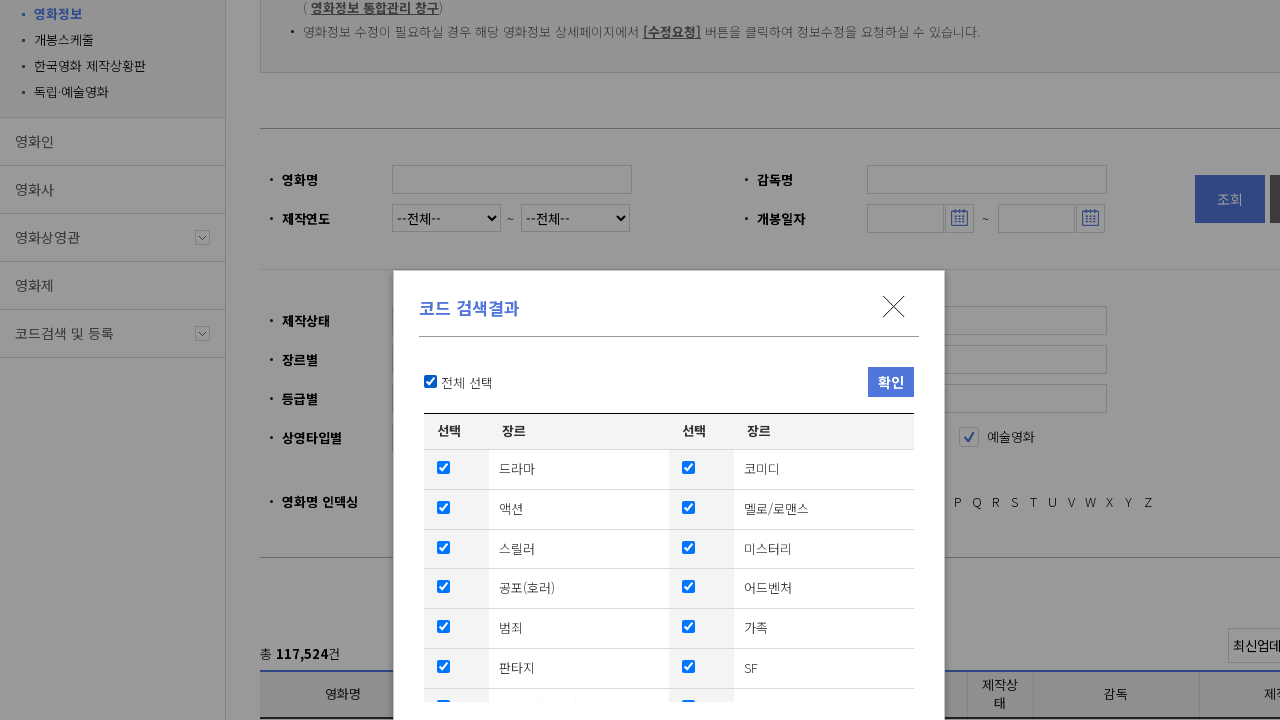

Waited for genre option 18 to be available
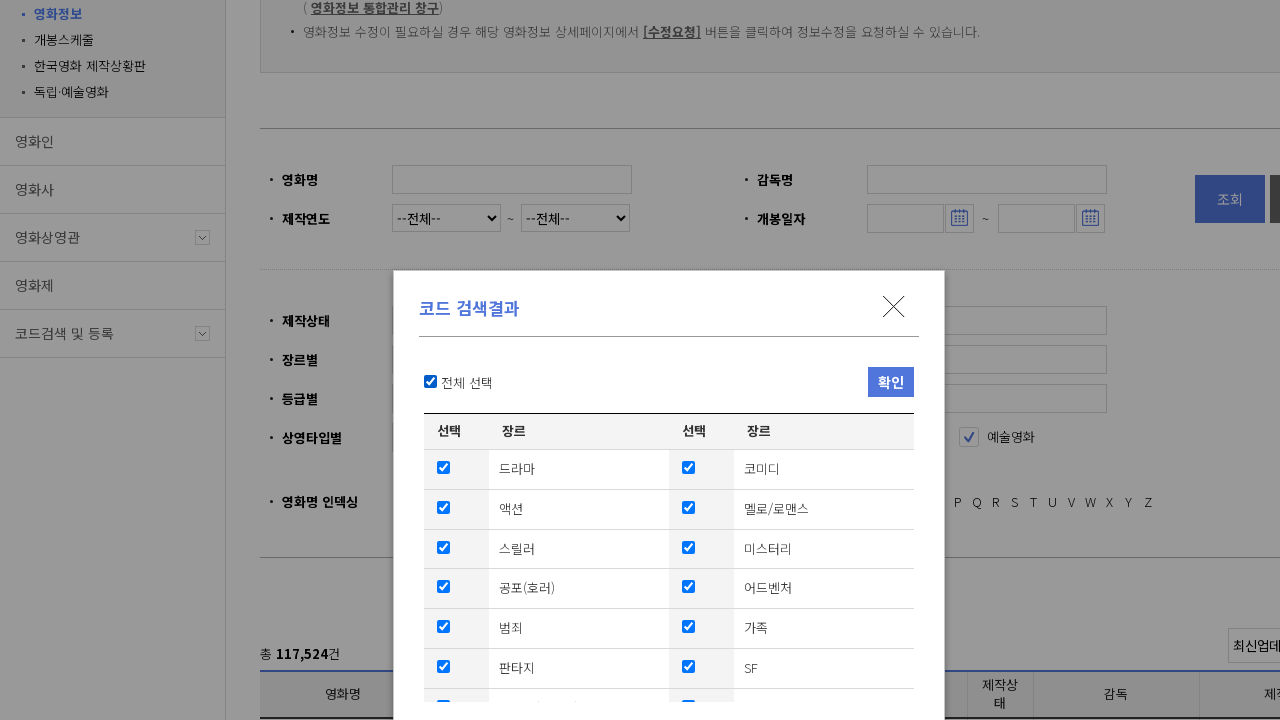

Deselected genre option 18 at (444, 595) on xpath=//*[@id="mul_chk_det18"]
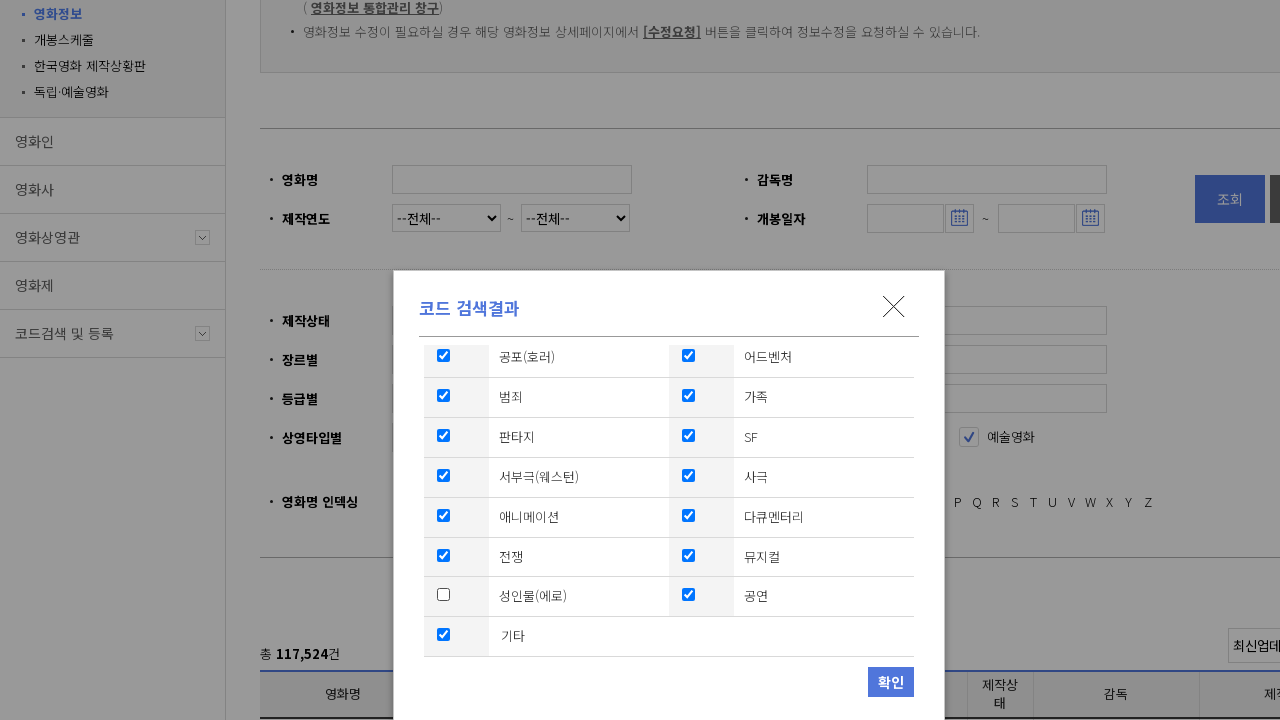

Waited for genre option 19 to be available
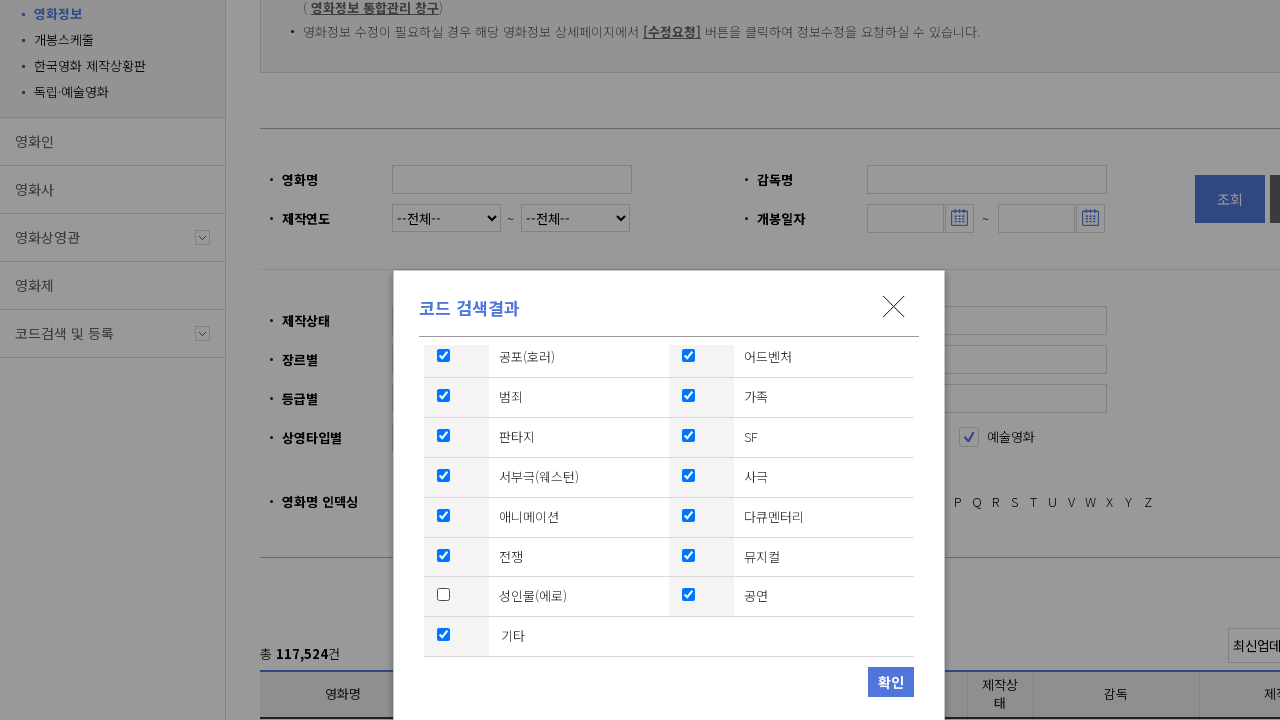

Deselected genre option 19 at (688, 595) on xpath=//*[@id="mul_chk_det19"]
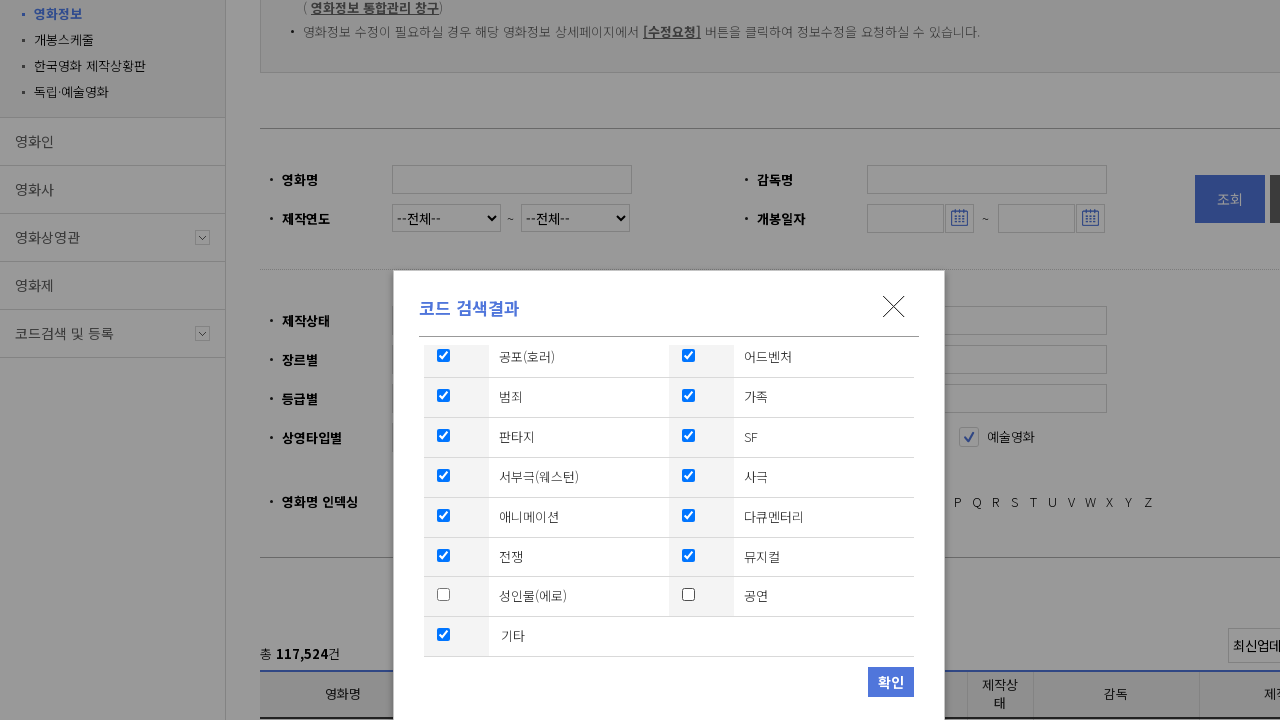

Waited 1000ms after deselecting genre exclusions
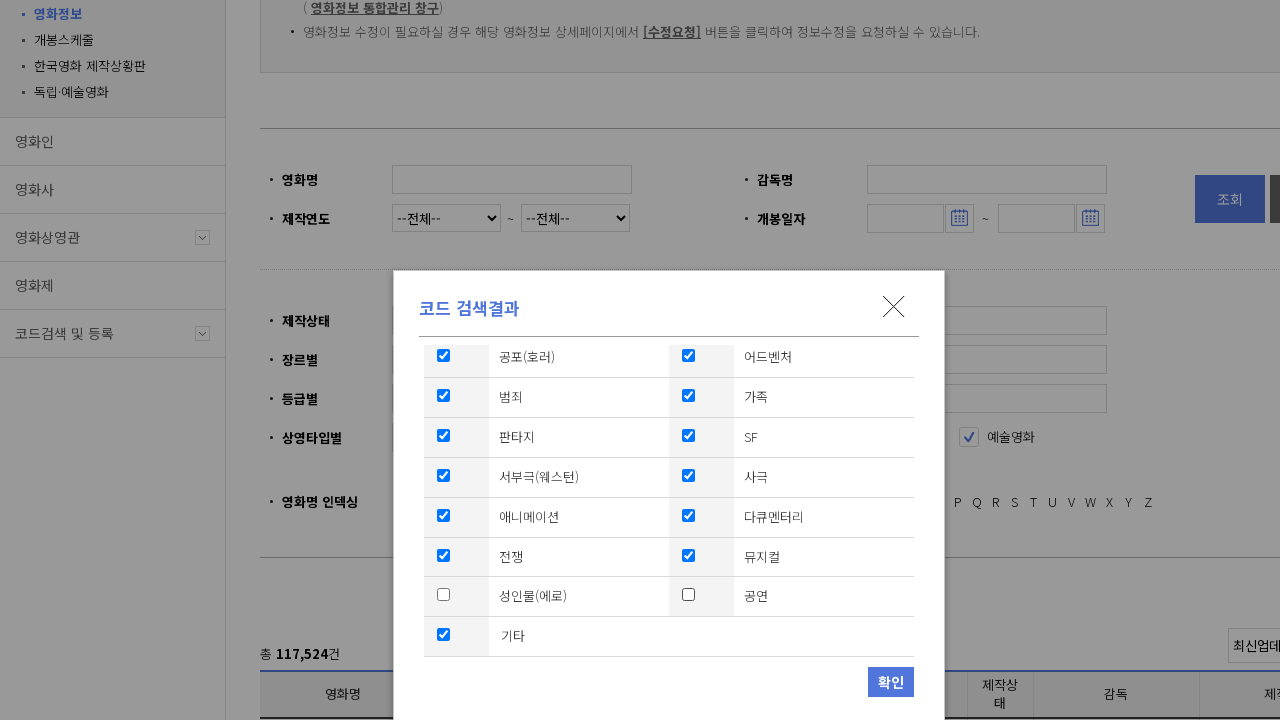

Confirmed genre filter selection at (891, 382) on xpath=//*[@id="layerConfirmChk"]
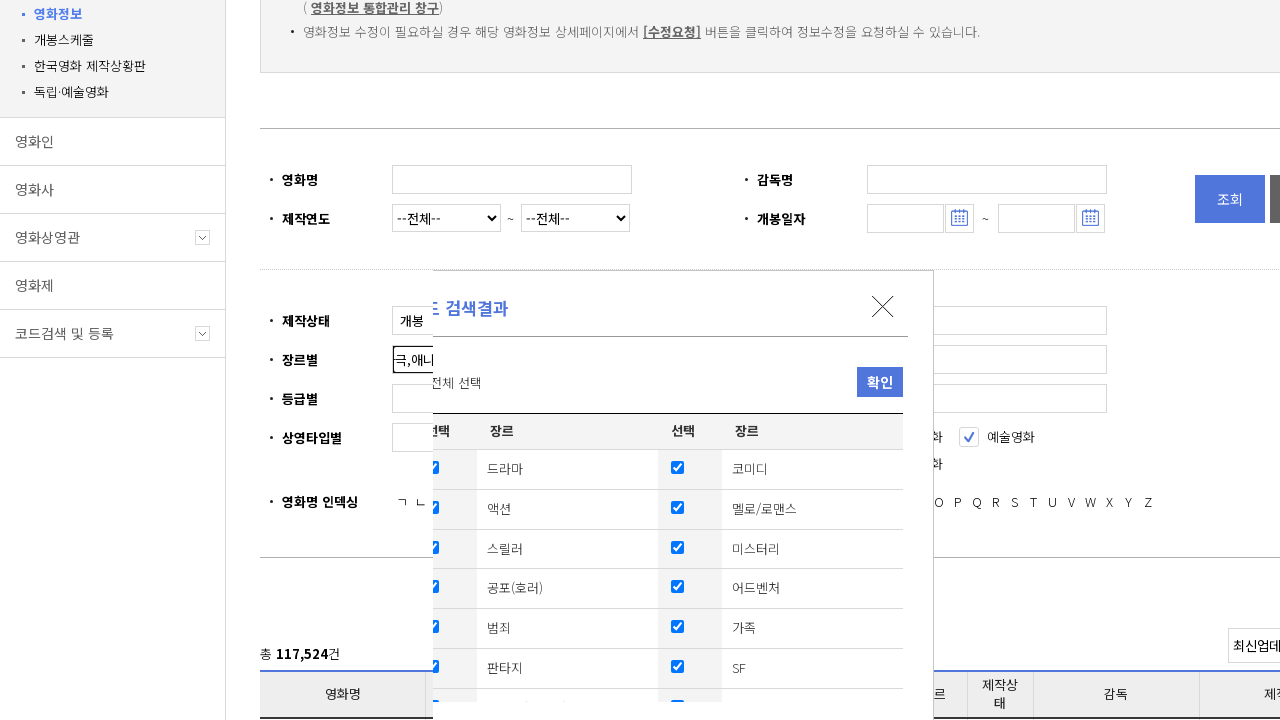

Waited 1000ms for genre filter to apply
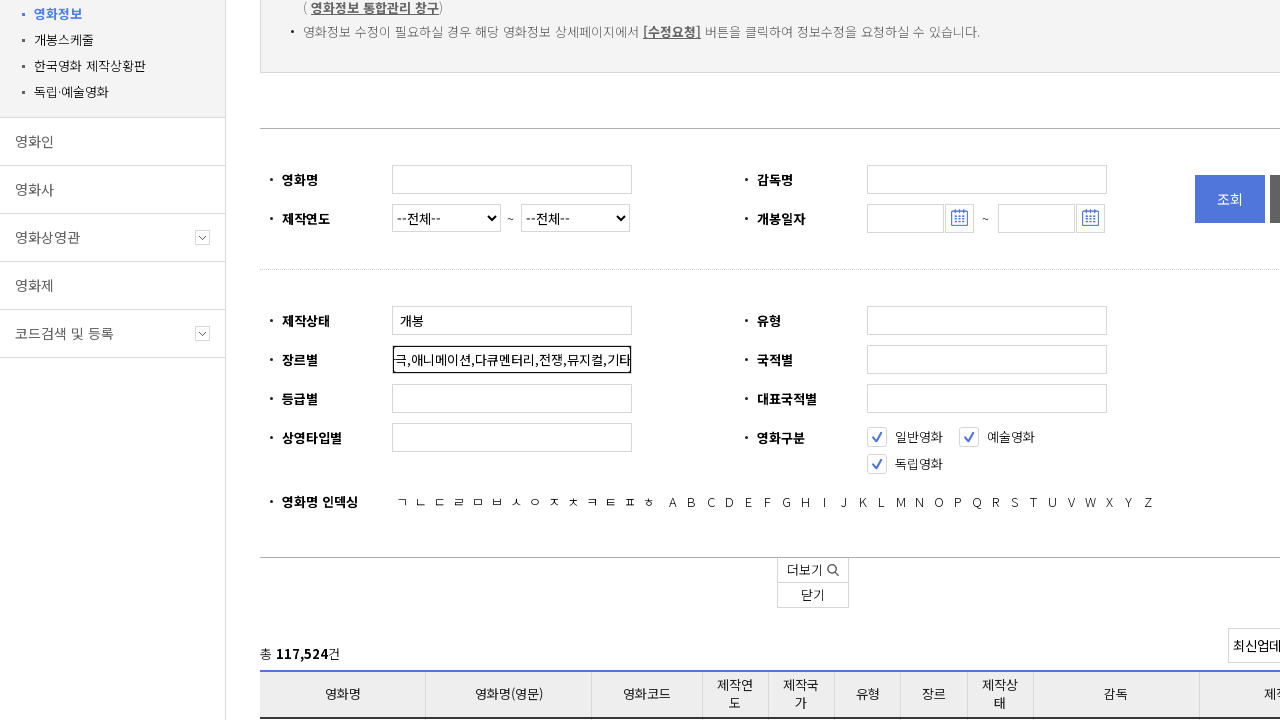

Opened nationality filter dropdown at (987, 360) on xpath=//*[@id="sNationStr"]
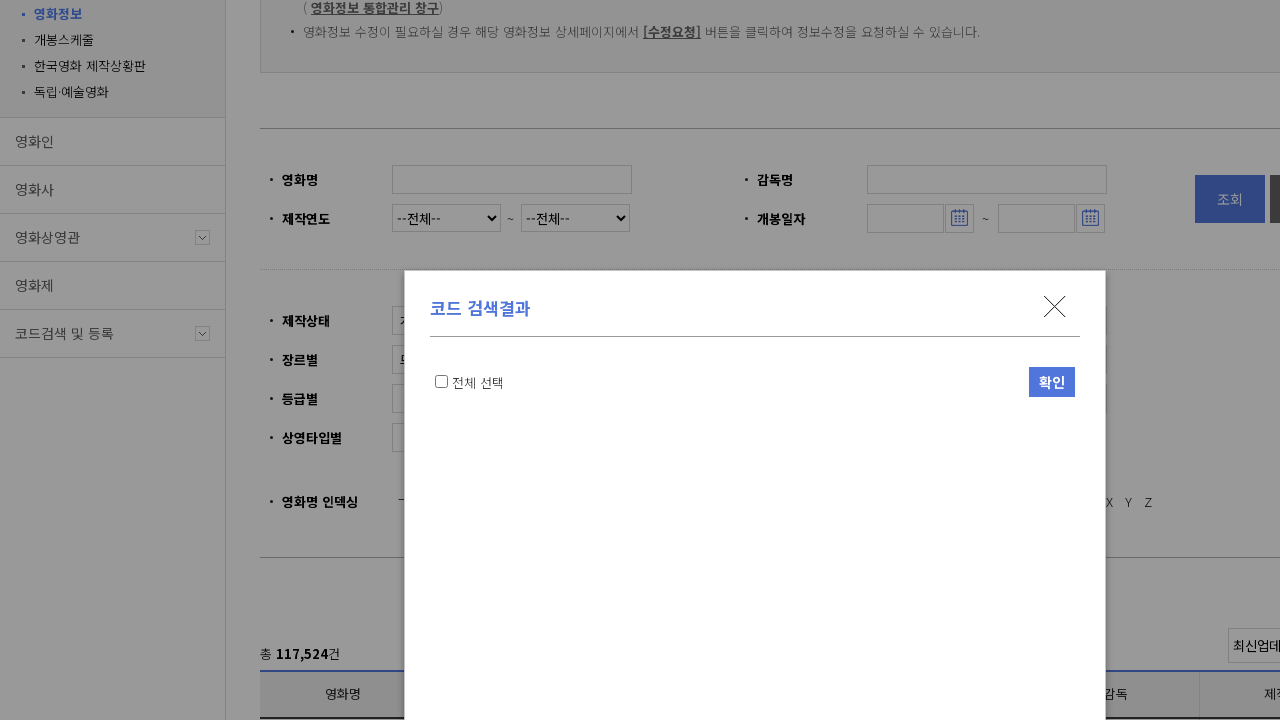

Waited for nationality filter table to load
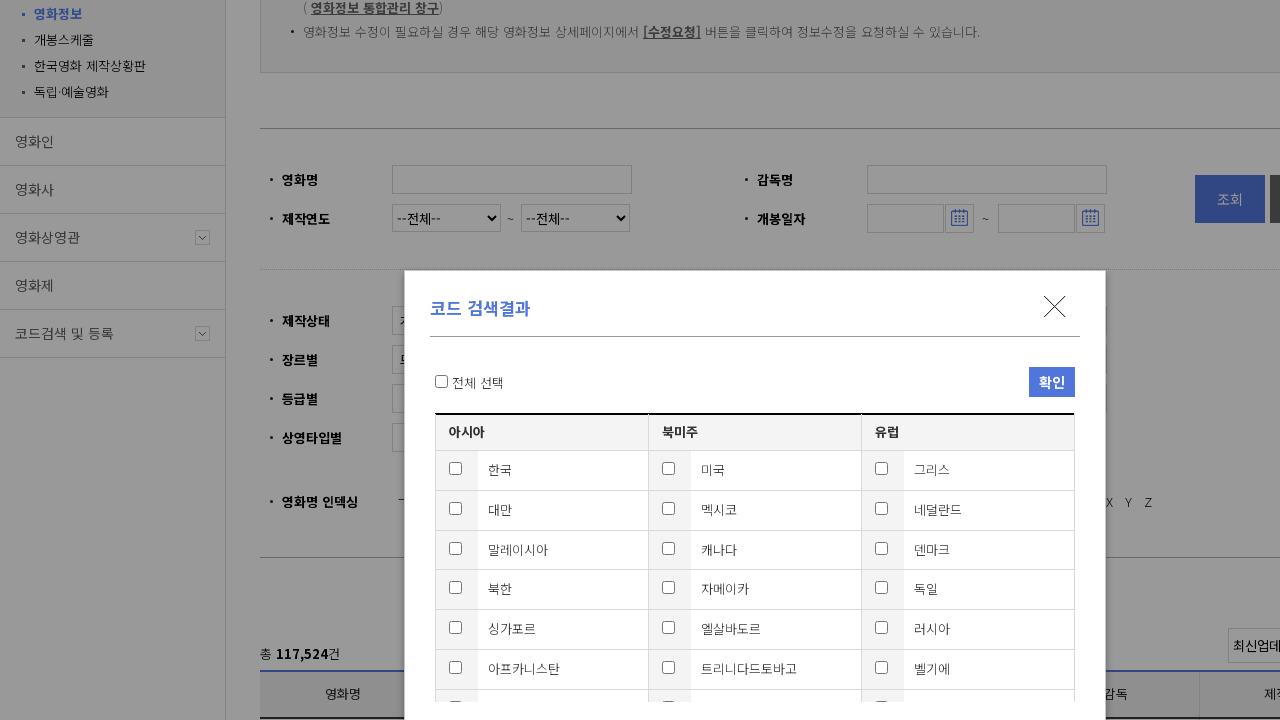

Waited 1000ms for nationality filter to initialize
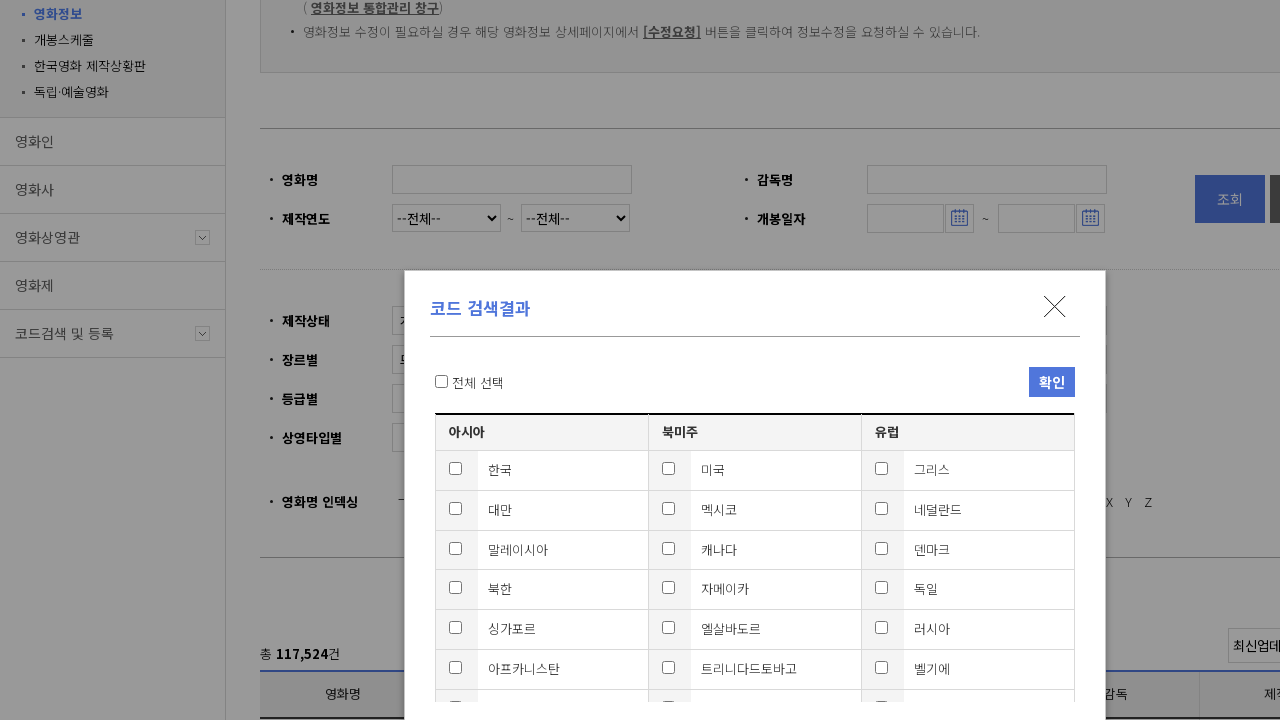

Selected Korea as nationality filter at (456, 468) on xpath=//*[@id="mul_chk_det2"]
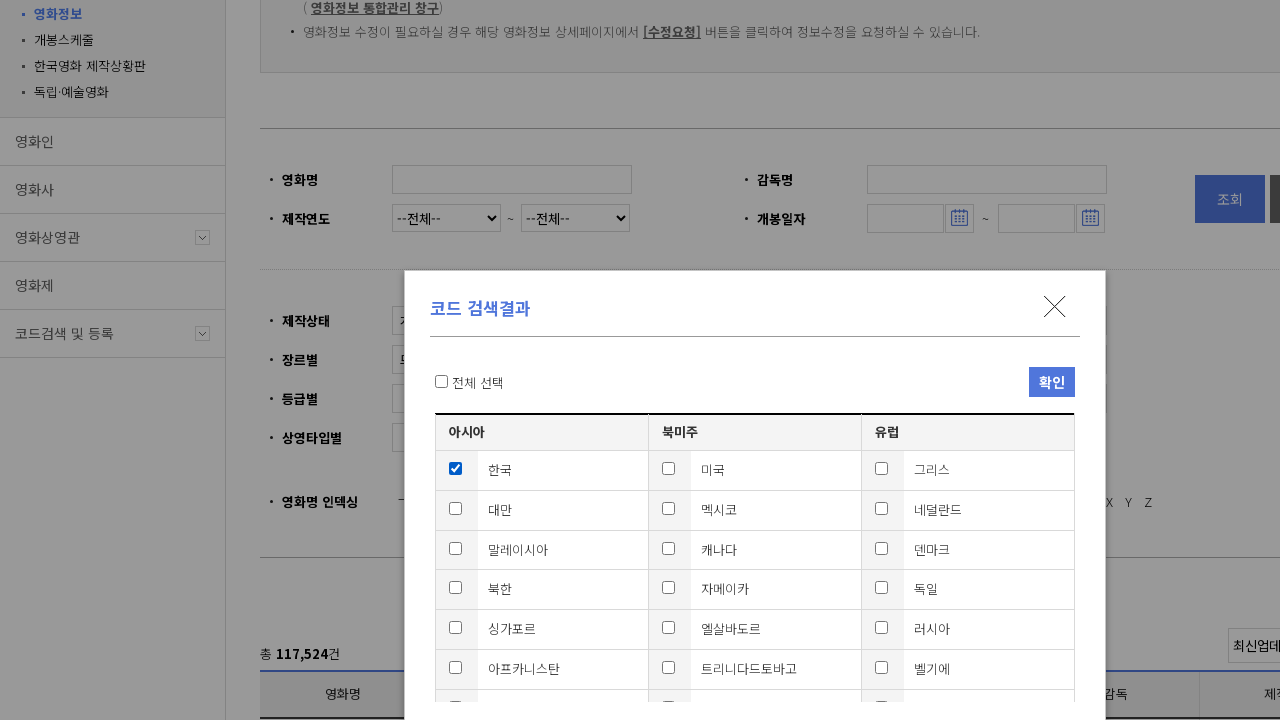

Waited 1000ms after selecting Korea nationality
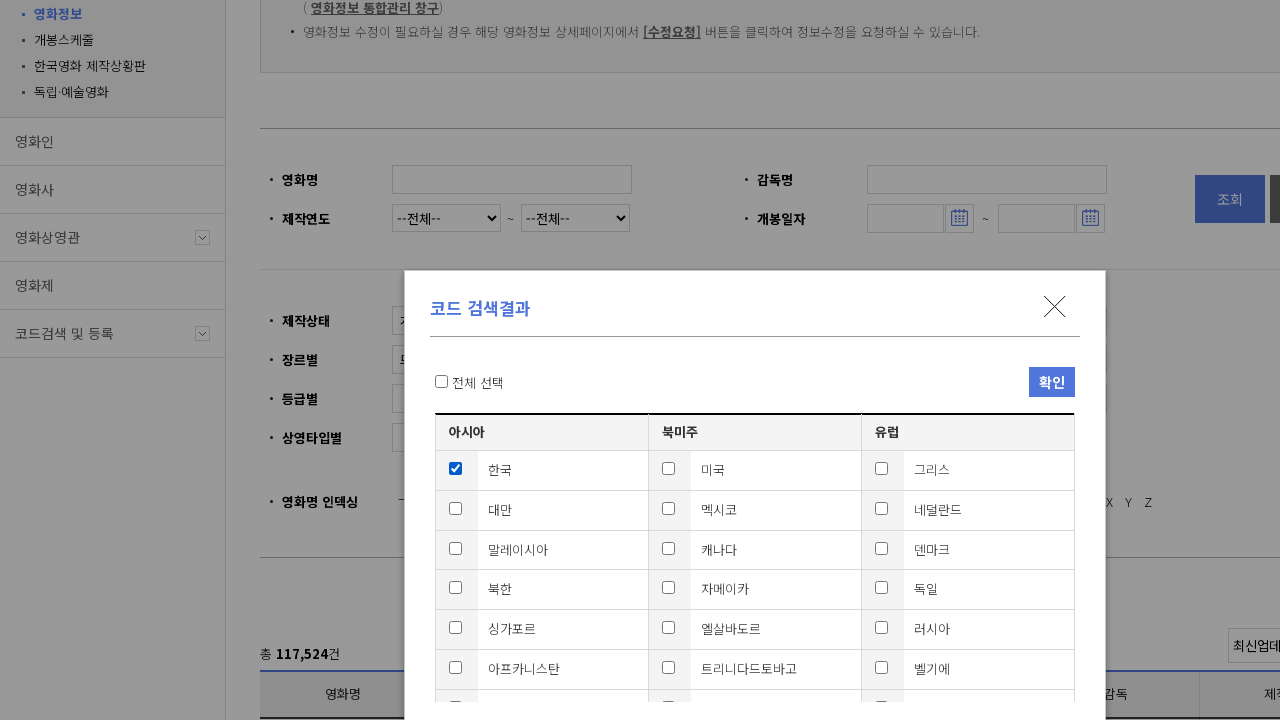

Confirmed nationality filter selection at (1052, 382) on xpath=//*[@id="layerConfirmChk"]
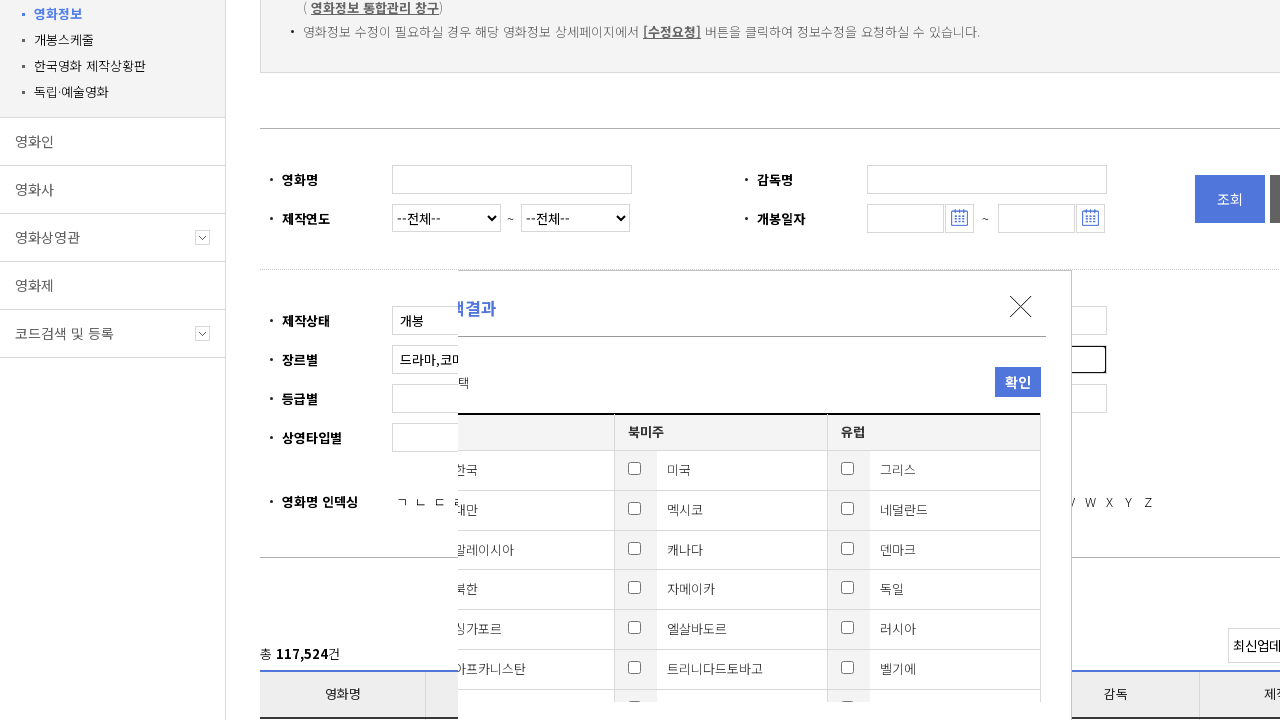

Waited 1000ms for nationality filter to apply
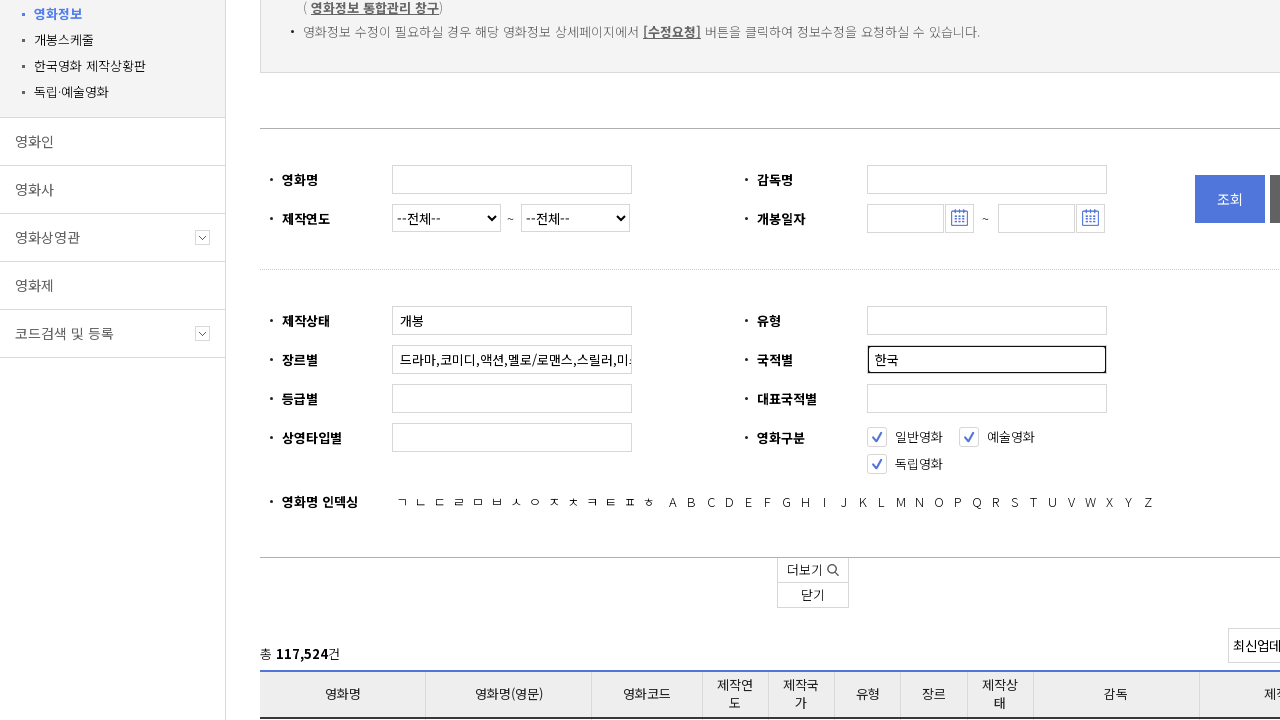

Opened representative nationality filter dropdown at (987, 398) on xpath=//*[@id="sRepNationStr"]
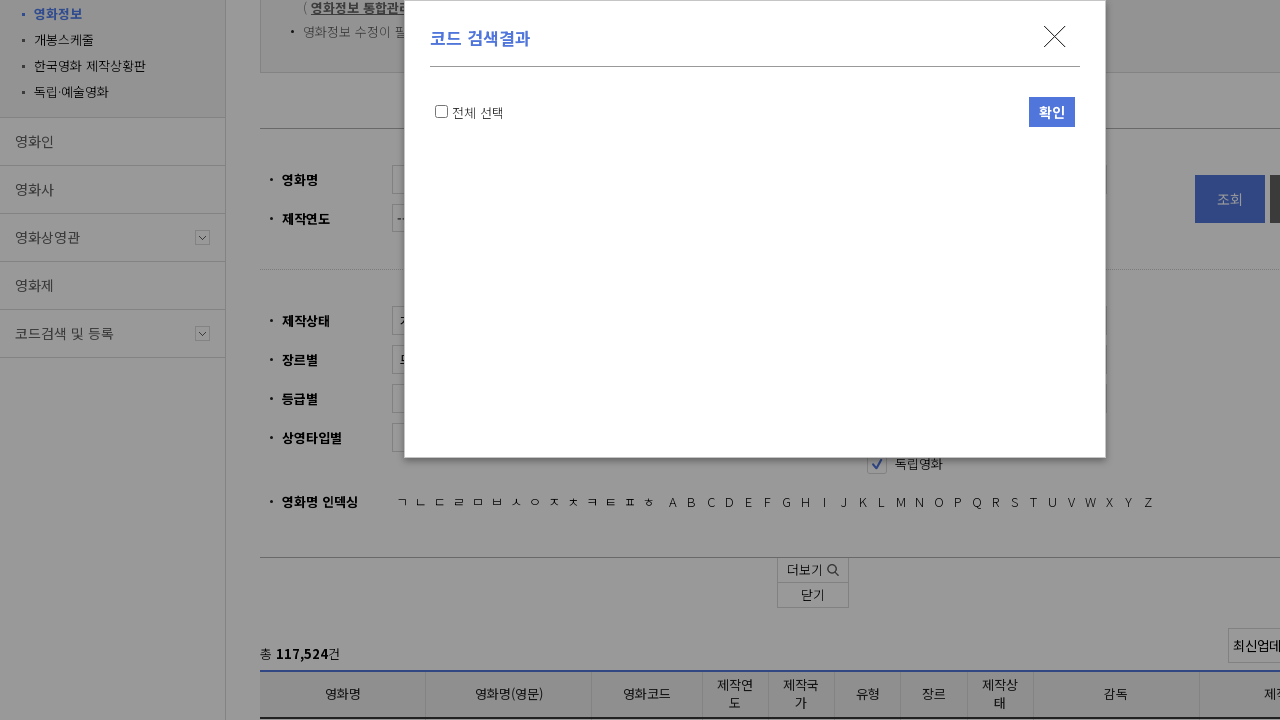

Waited for representative nationality filter table to load
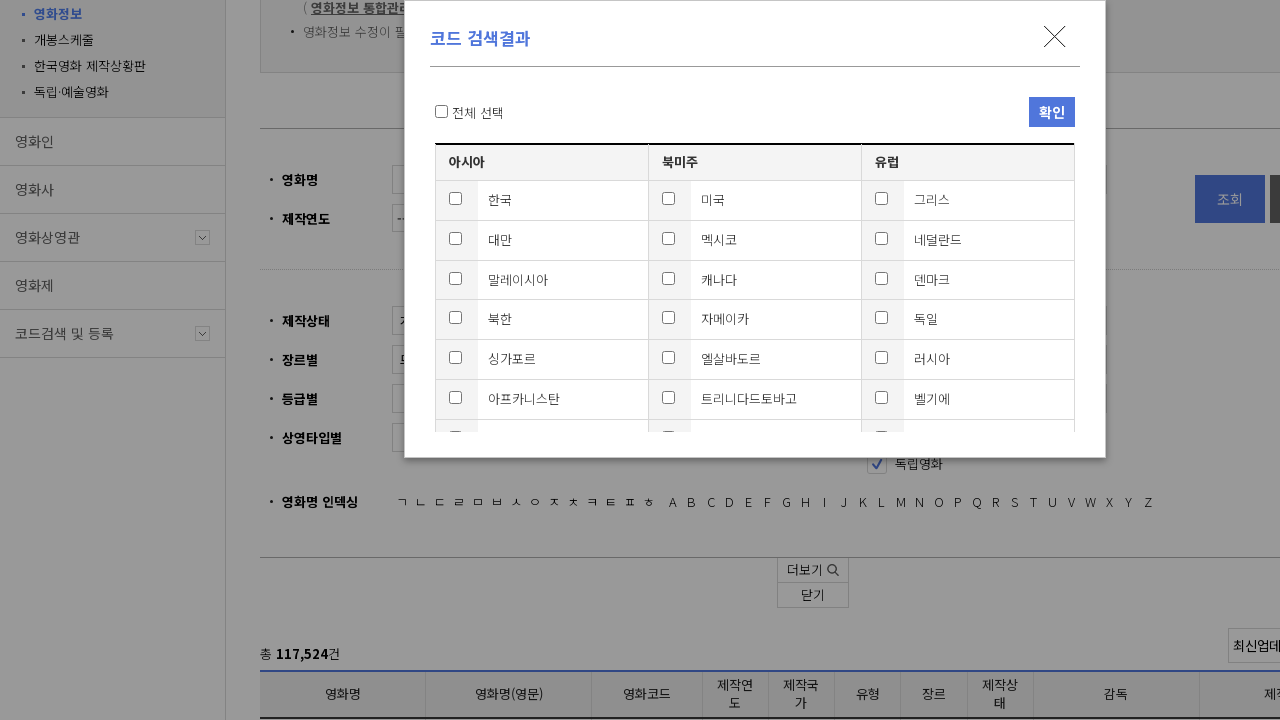

Waited 1000ms for representative nationality filter to initialize
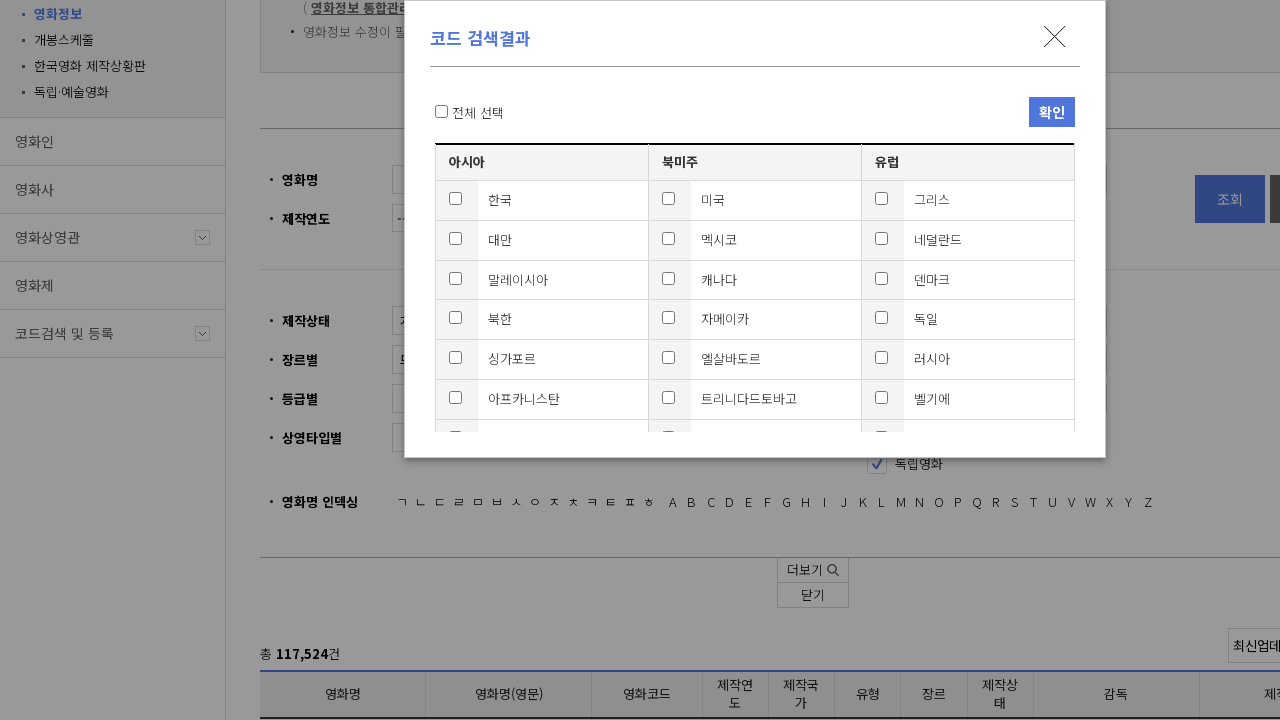

Selected Korea as representative nationality filter at (456, 198) on xpath=//*[@id="mul_chk_det2"]
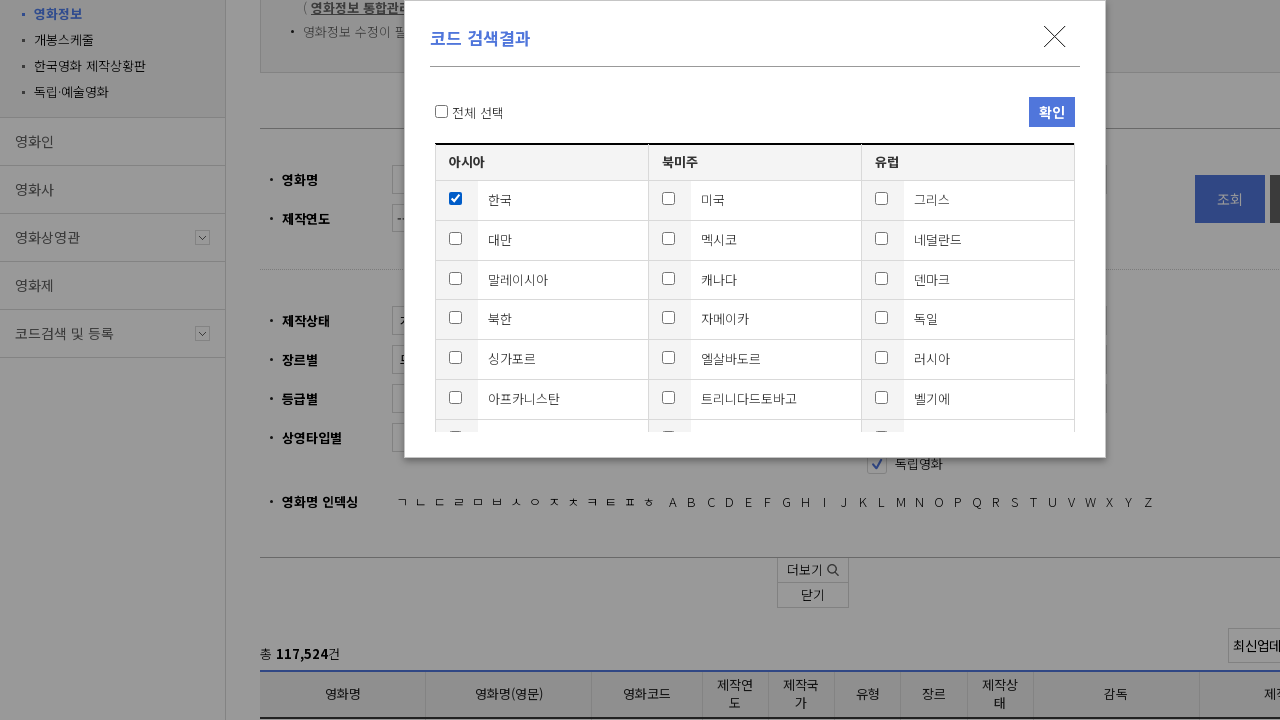

Waited 1000ms after selecting Korea representative nationality
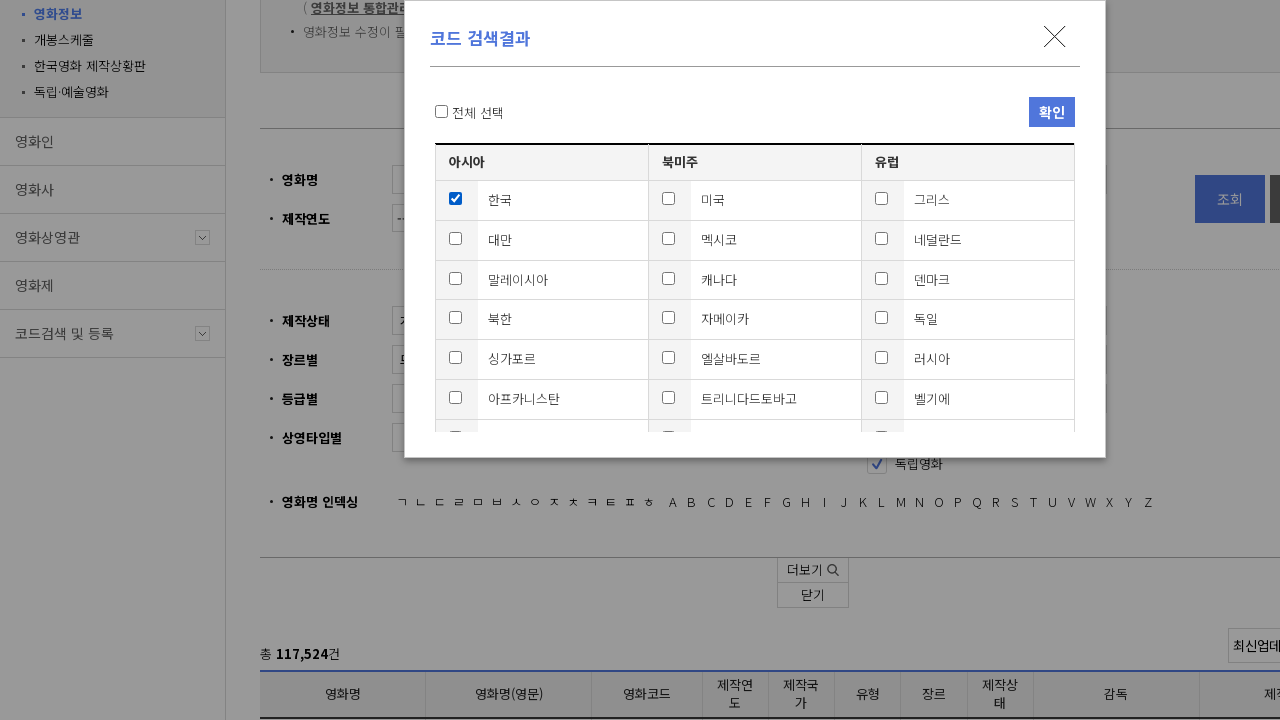

Confirmed representative nationality filter selection at (1052, 112) on xpath=//*[@id="layerConfirmChk"]
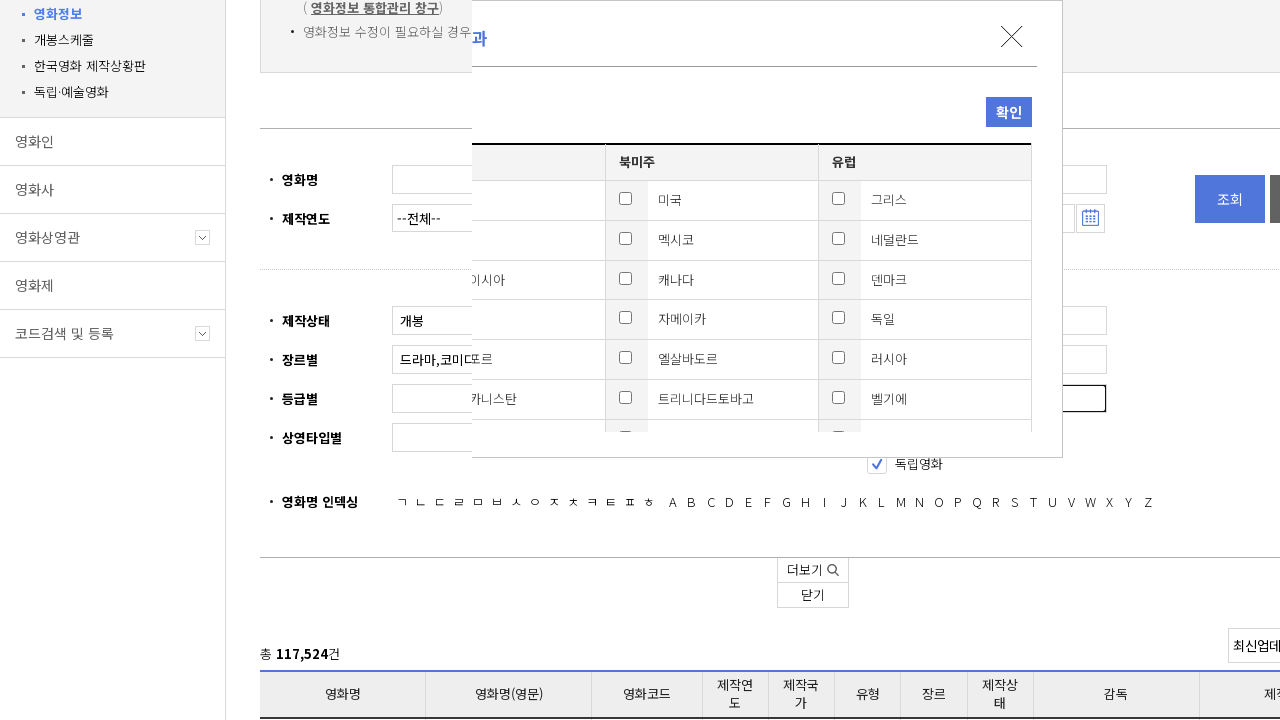

Waited 1000ms for representative nationality filter to apply
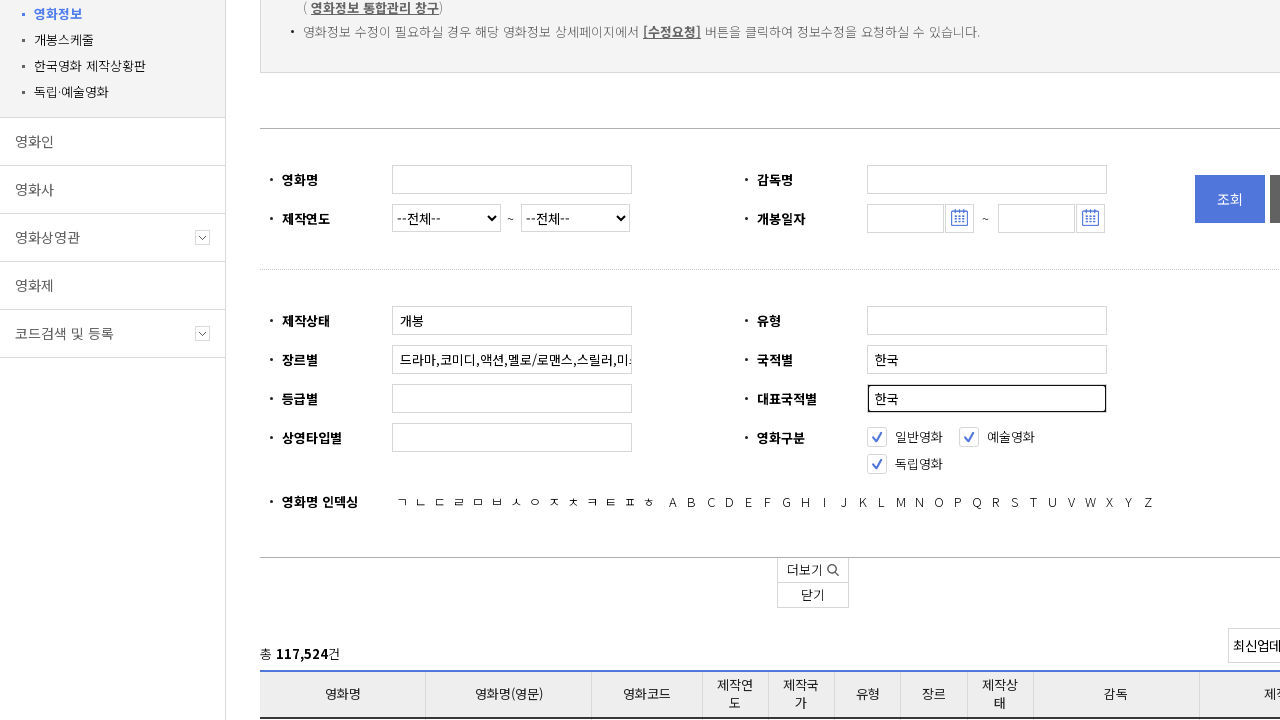

Selected movie type filter option 2 at (1003, 437) on xpath=//*[@id="searchForm"]/div[2]/div[8]/div/label[2]
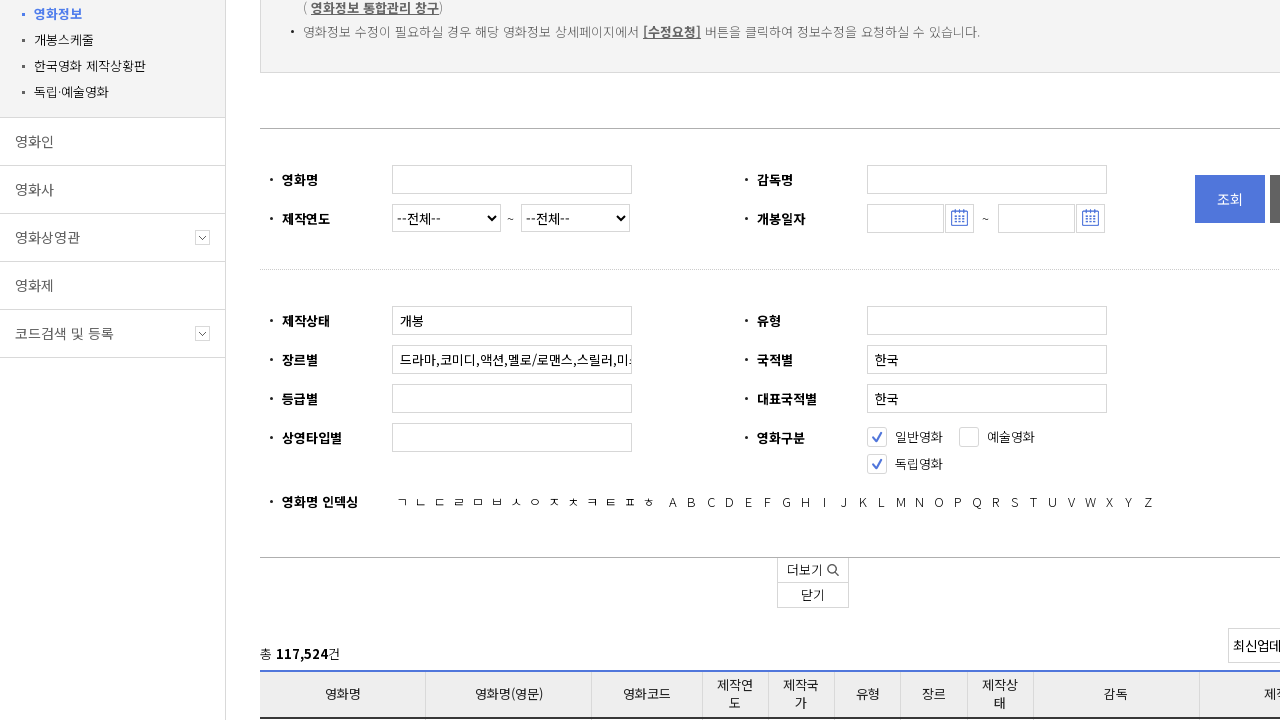

Selected movie type filter option 3 at (905, 464) on xpath=//*[@id="searchForm"]/div[2]/div[8]/div/label[3]
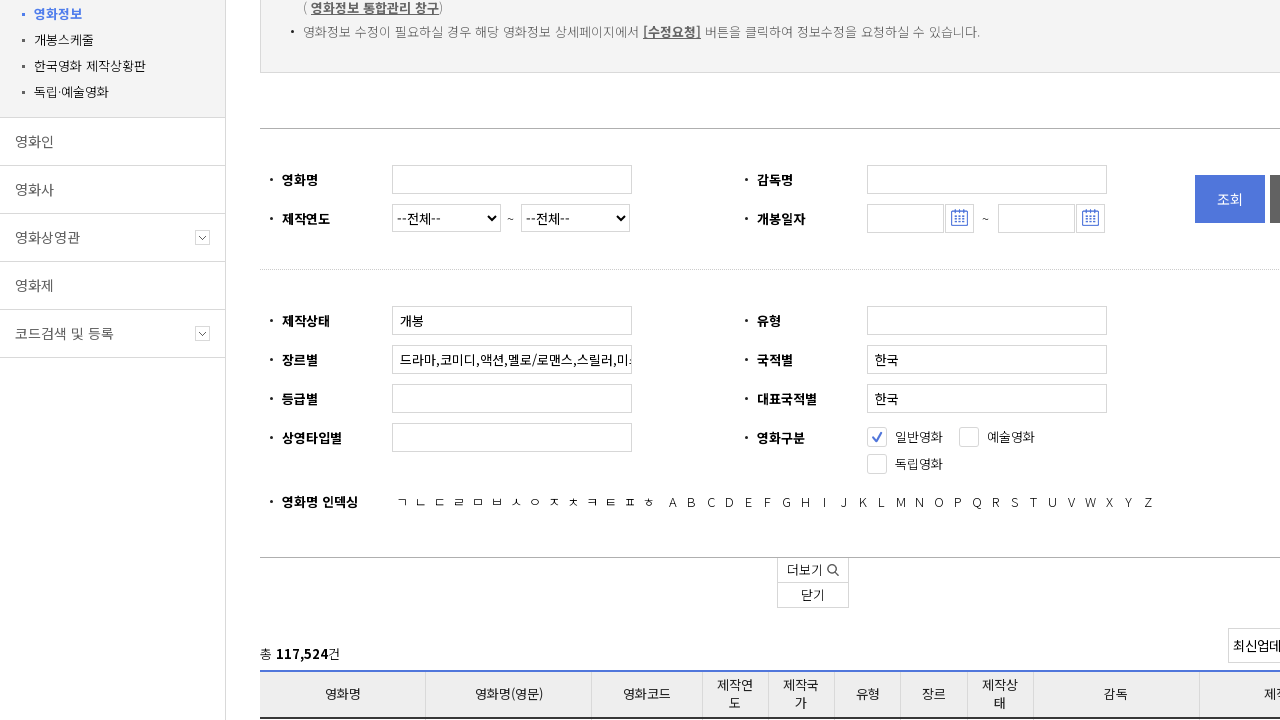

Waited 1000ms after selecting movie type filters
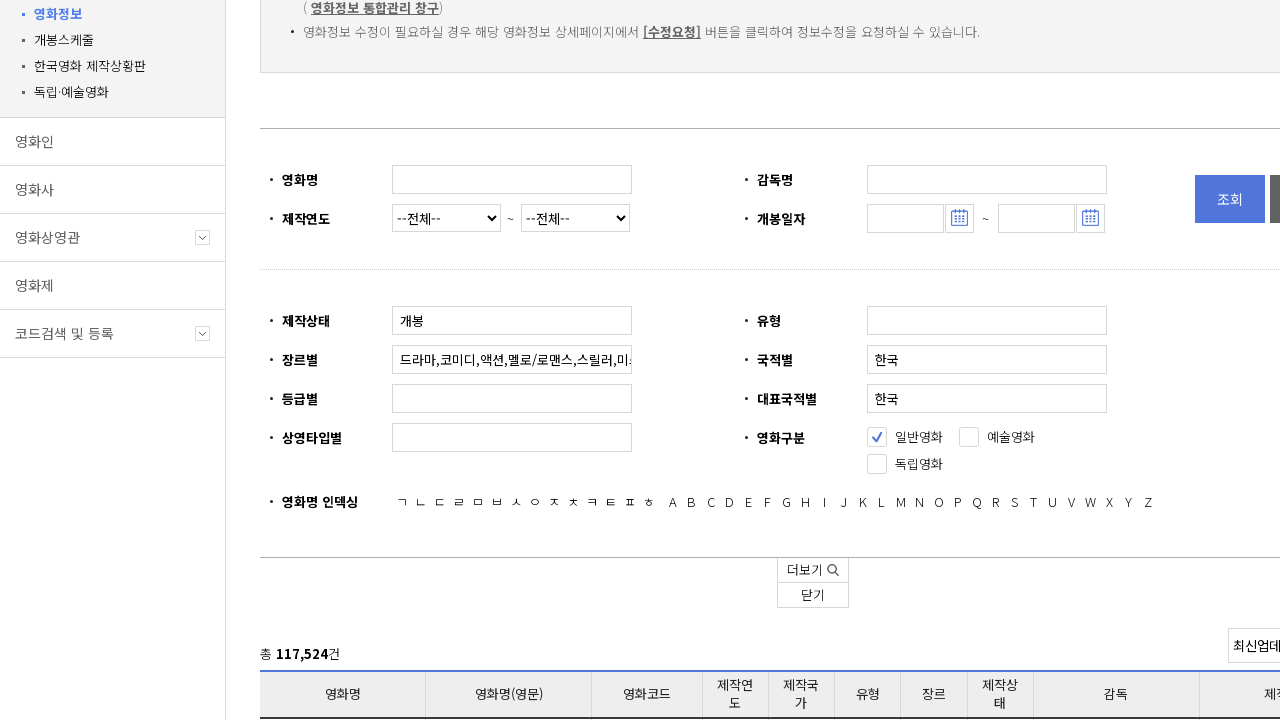

Clicked search button to execute filtered search at (1230, 199) on xpath=//*[@id="searchForm"]/div[1]/div[5]/button[1]
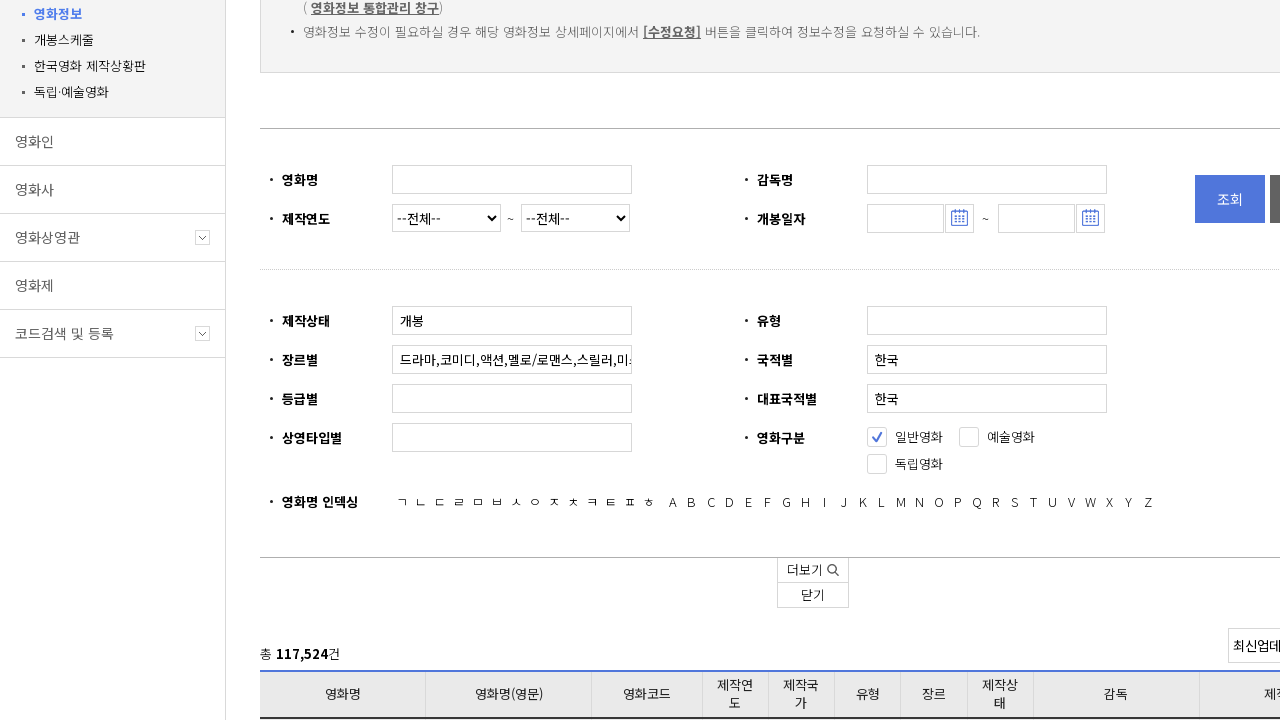

Waited 1000ms for search results to load
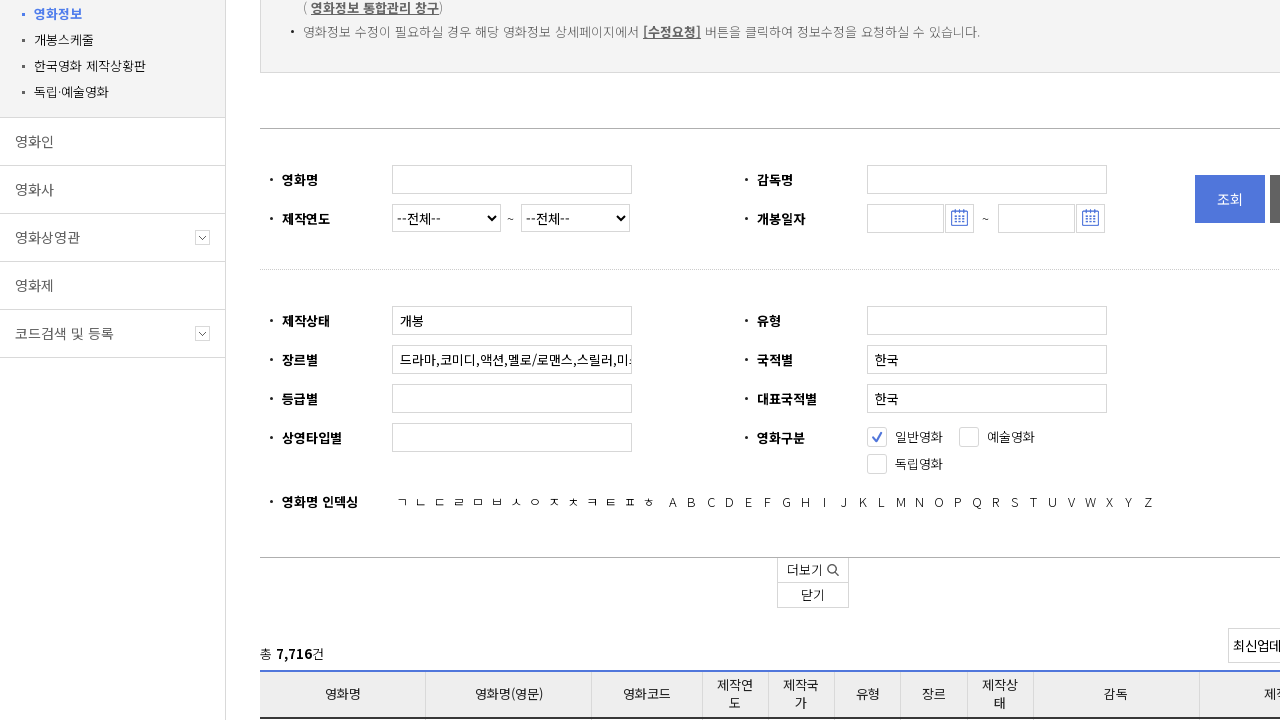

Verified filtered movie results table loaded successfully
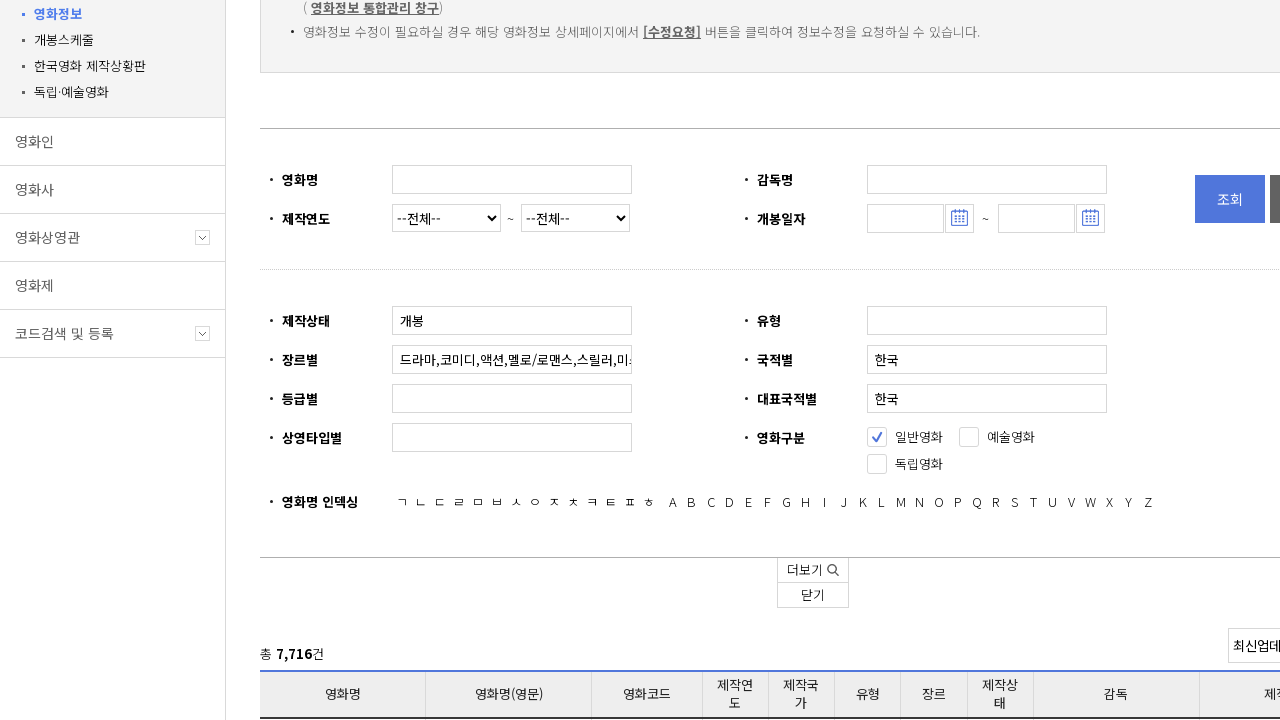

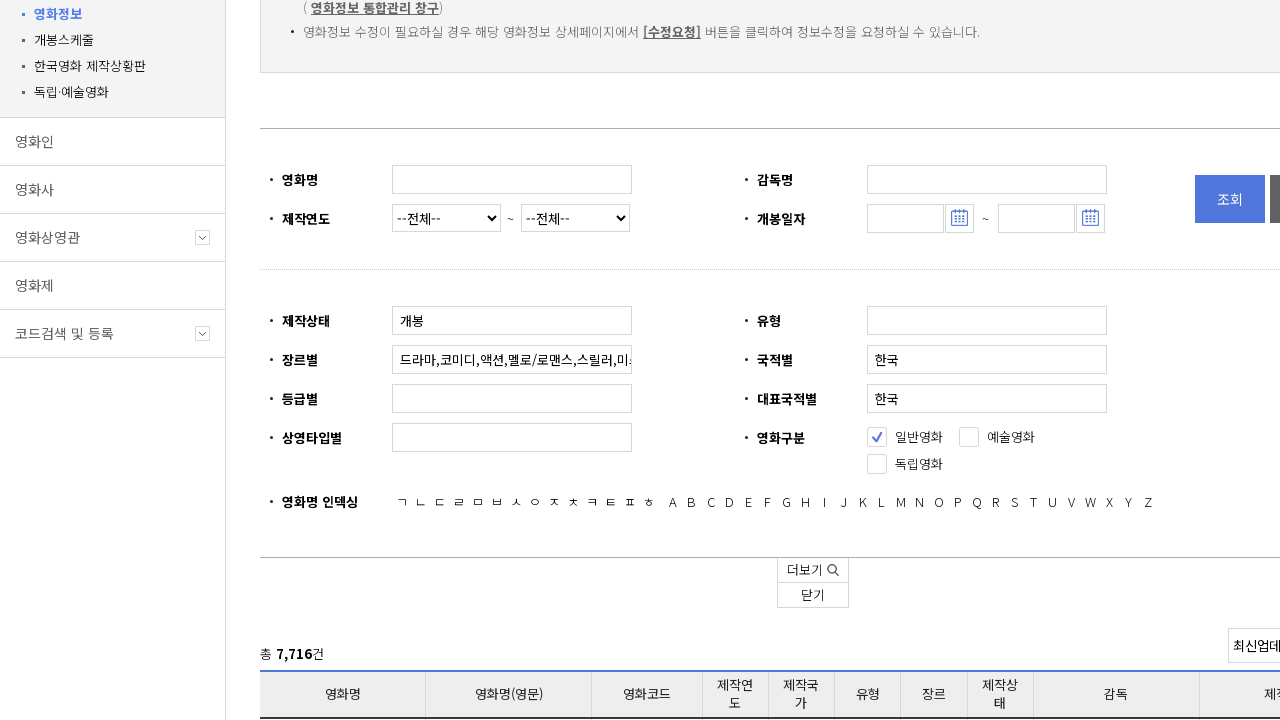